Tests checkbox interactions on a registration form by clicking all checkboxes, then unchecking specific ones (Cricket and Hockey), and ensuring all checkboxes end up selected.

Starting URL: http://demo.automationtesting.in/Register.html

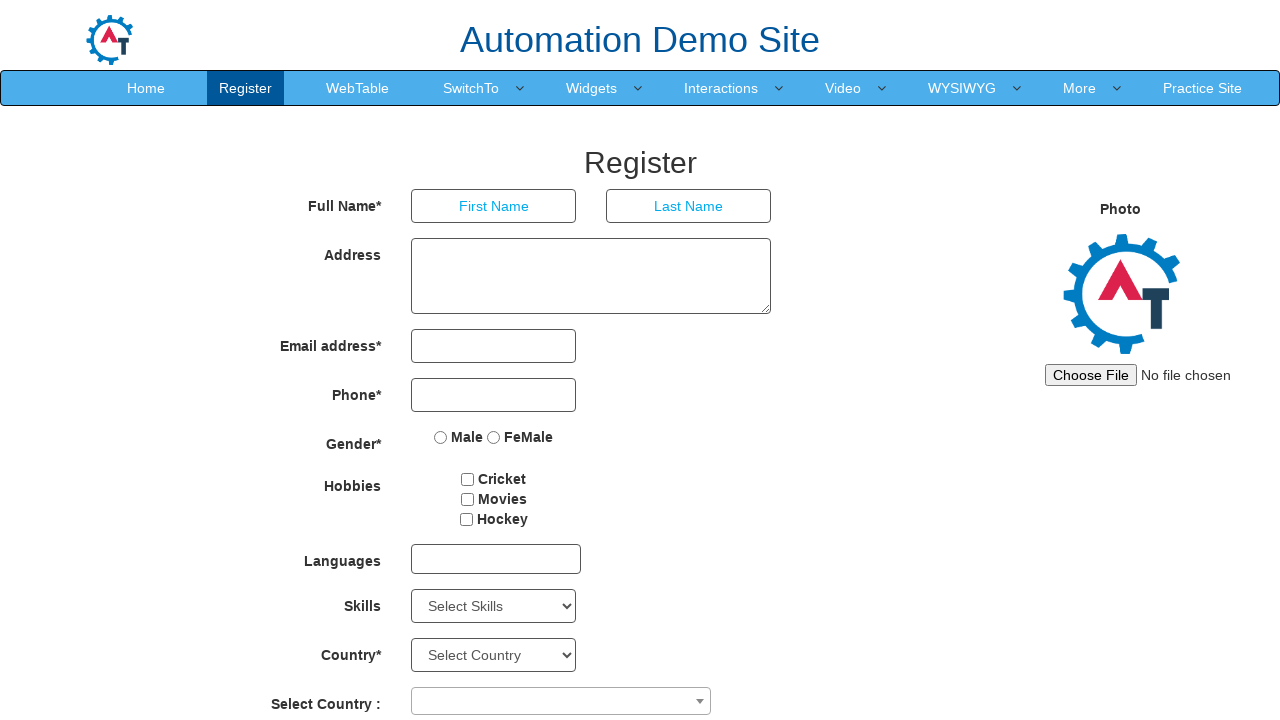

Set viewport size to 1920x1080
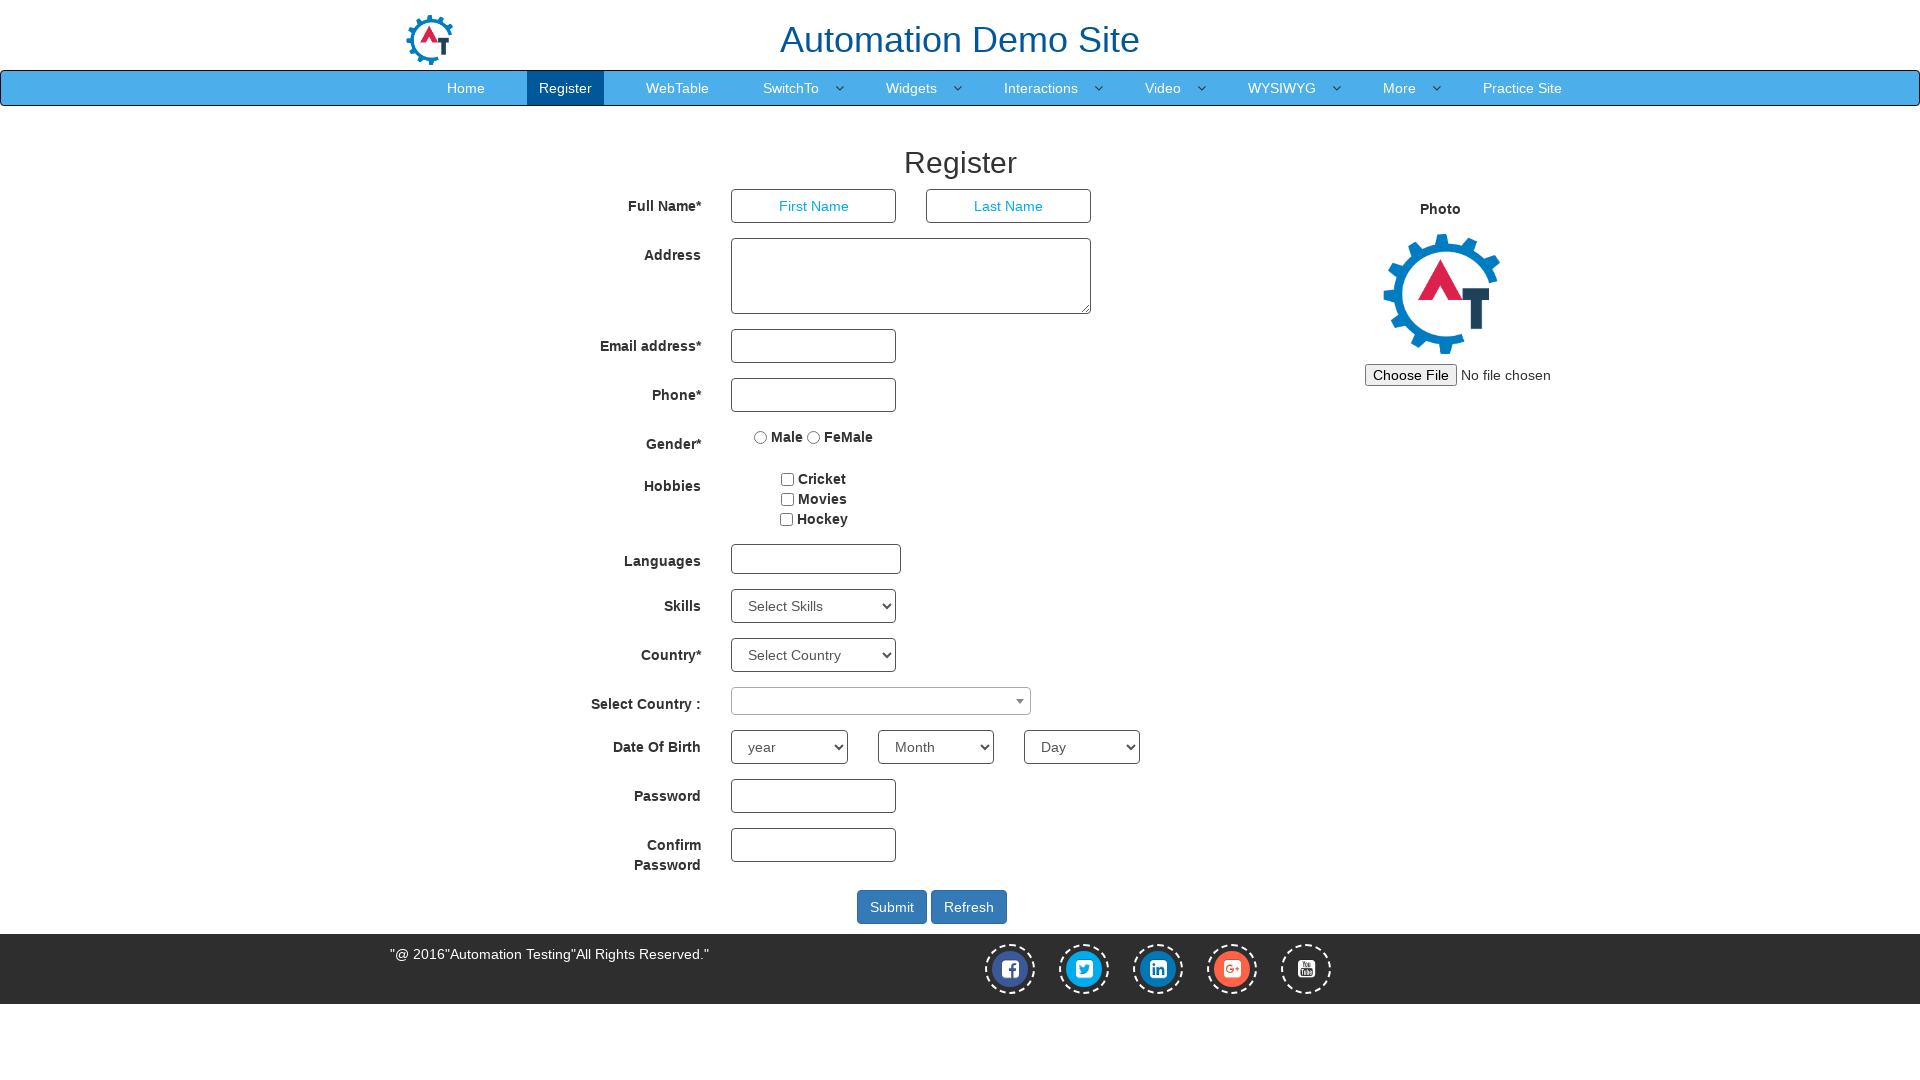

Waited for checkboxes to load
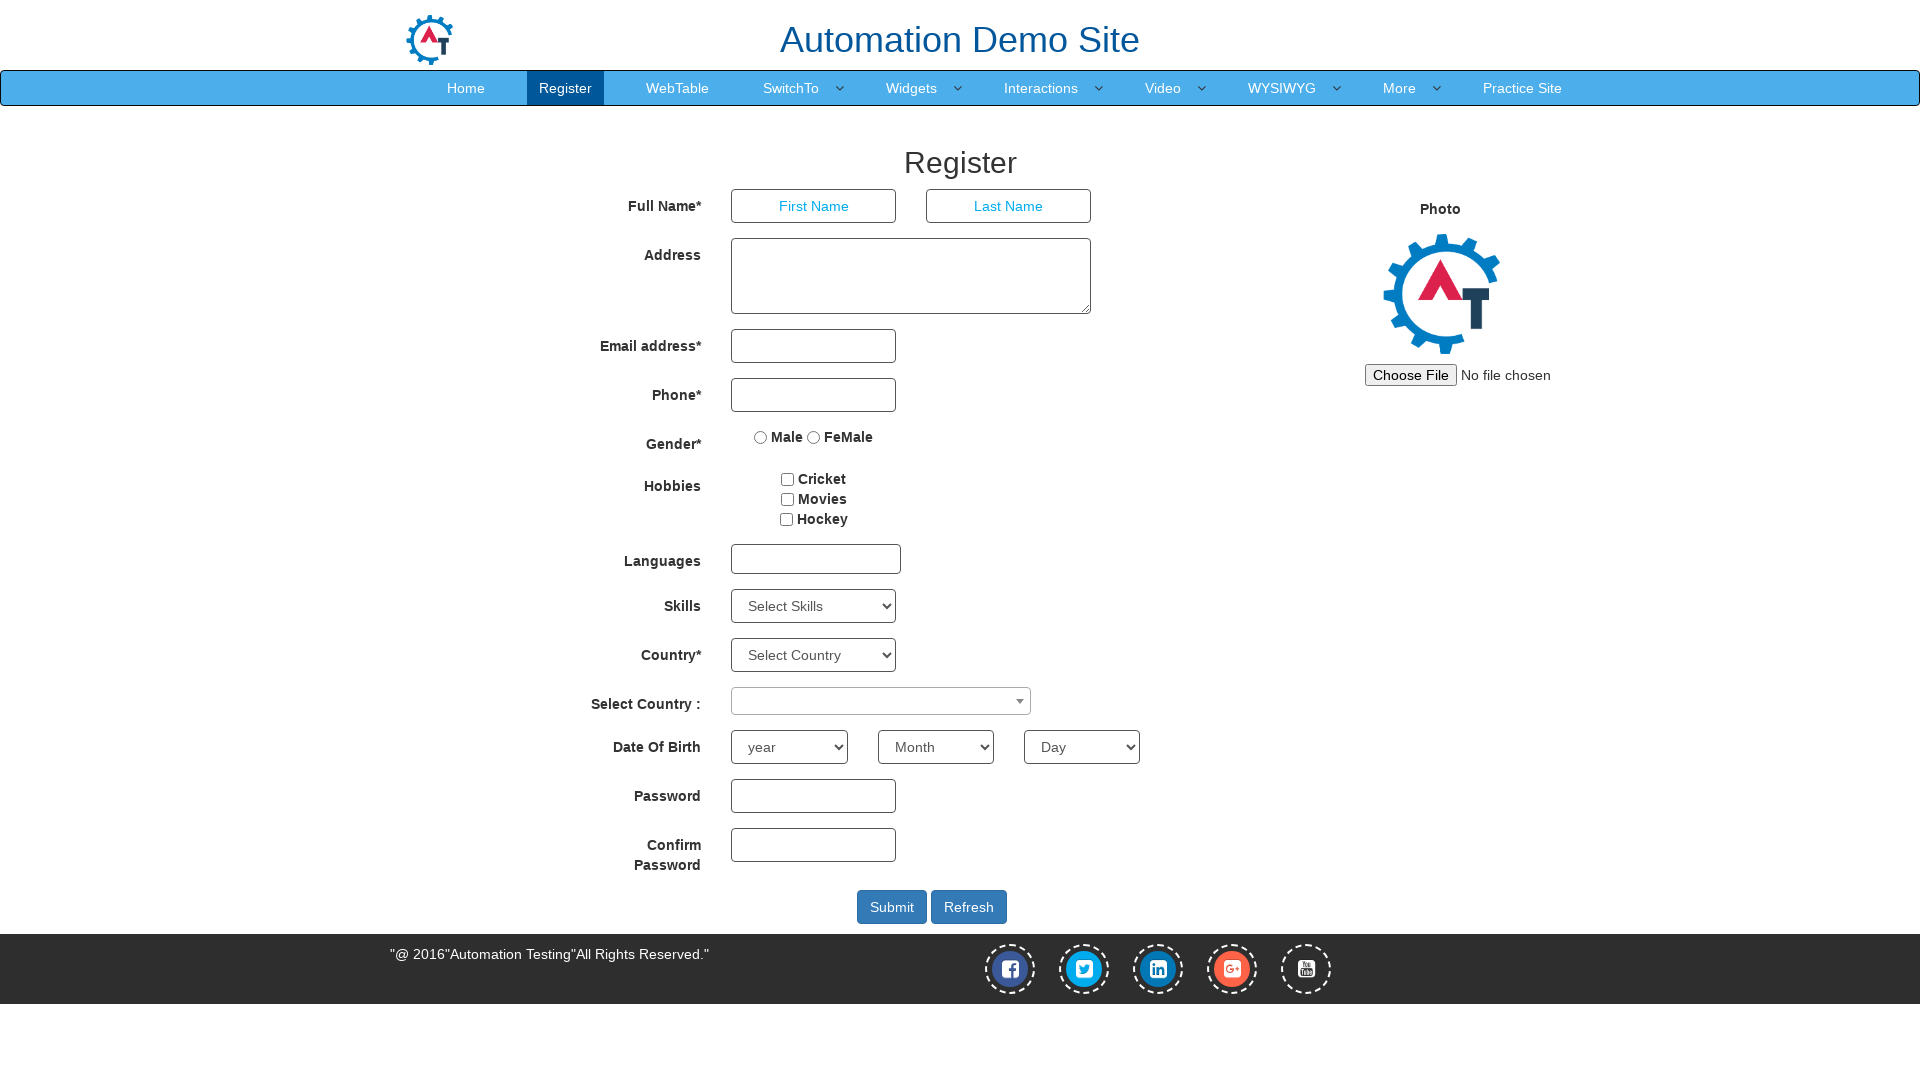

Located all checkboxes on the page
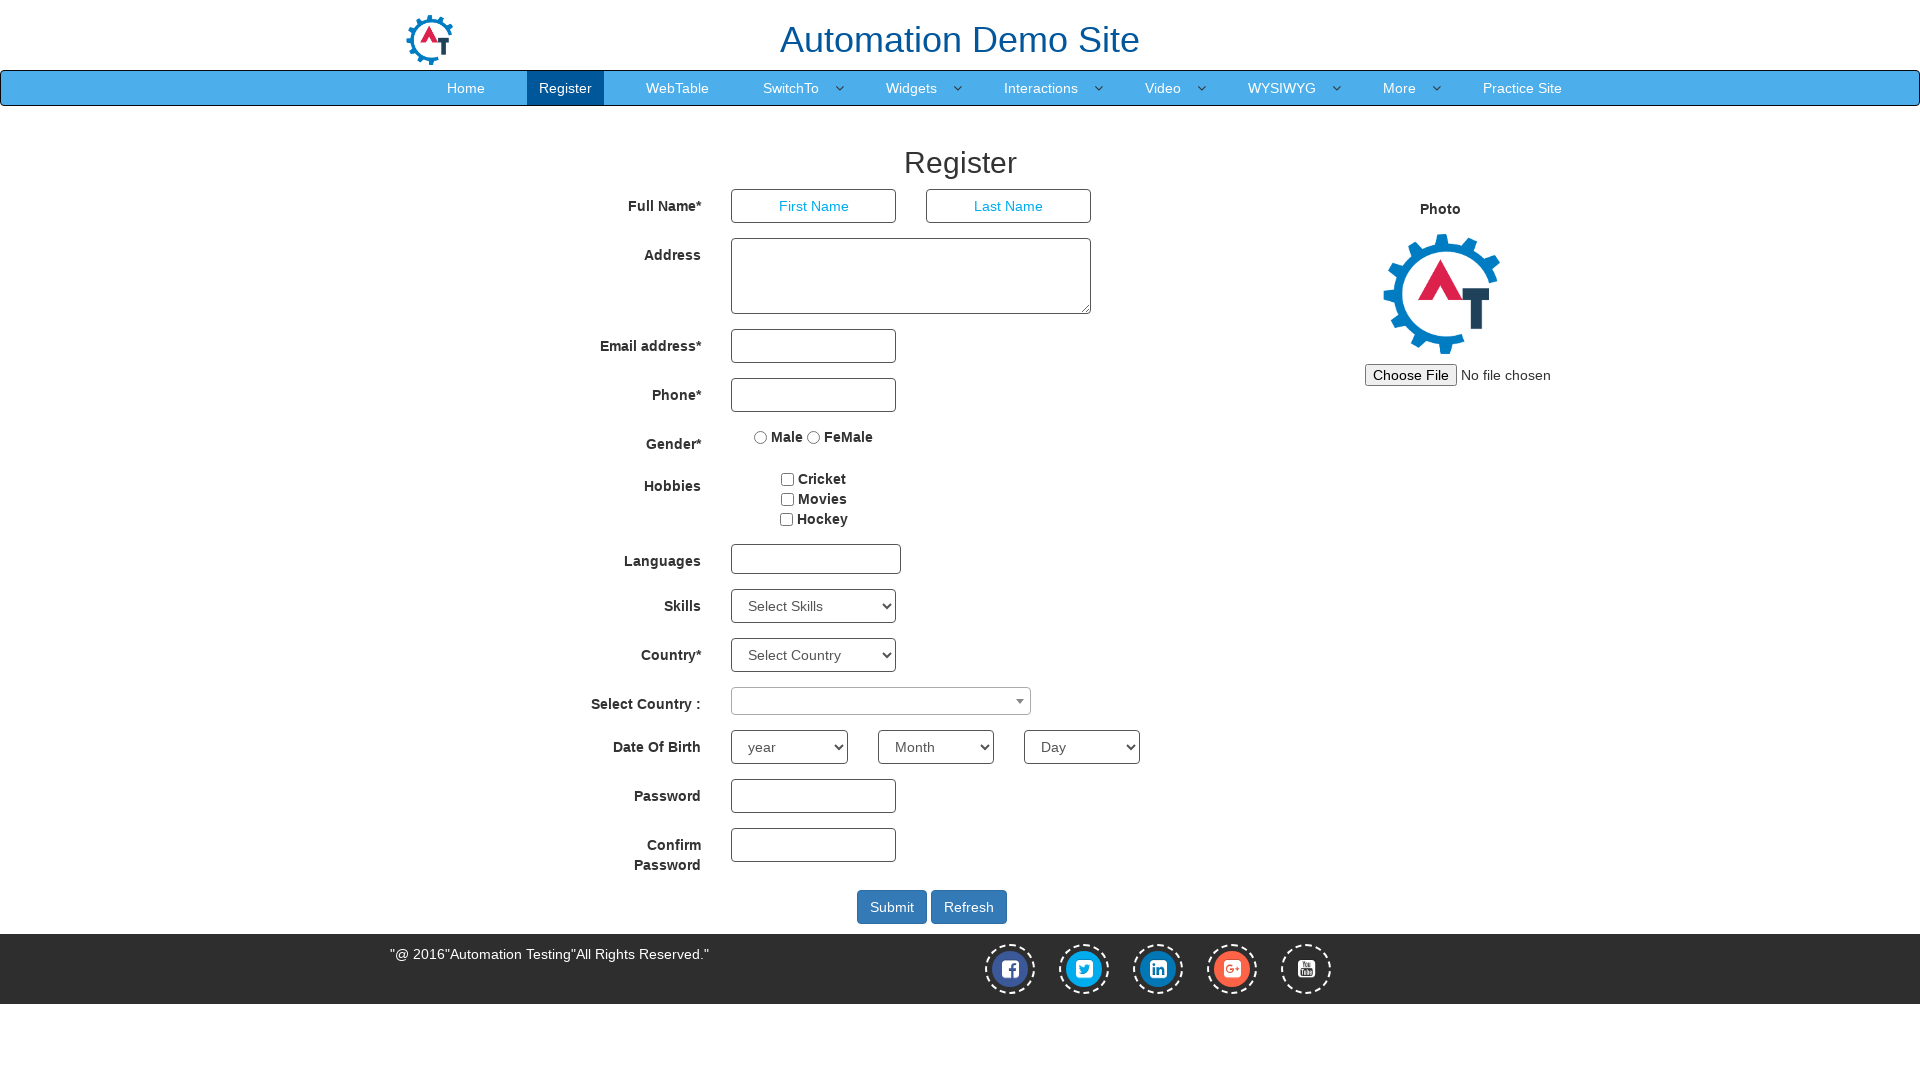

Found 3 checkboxes
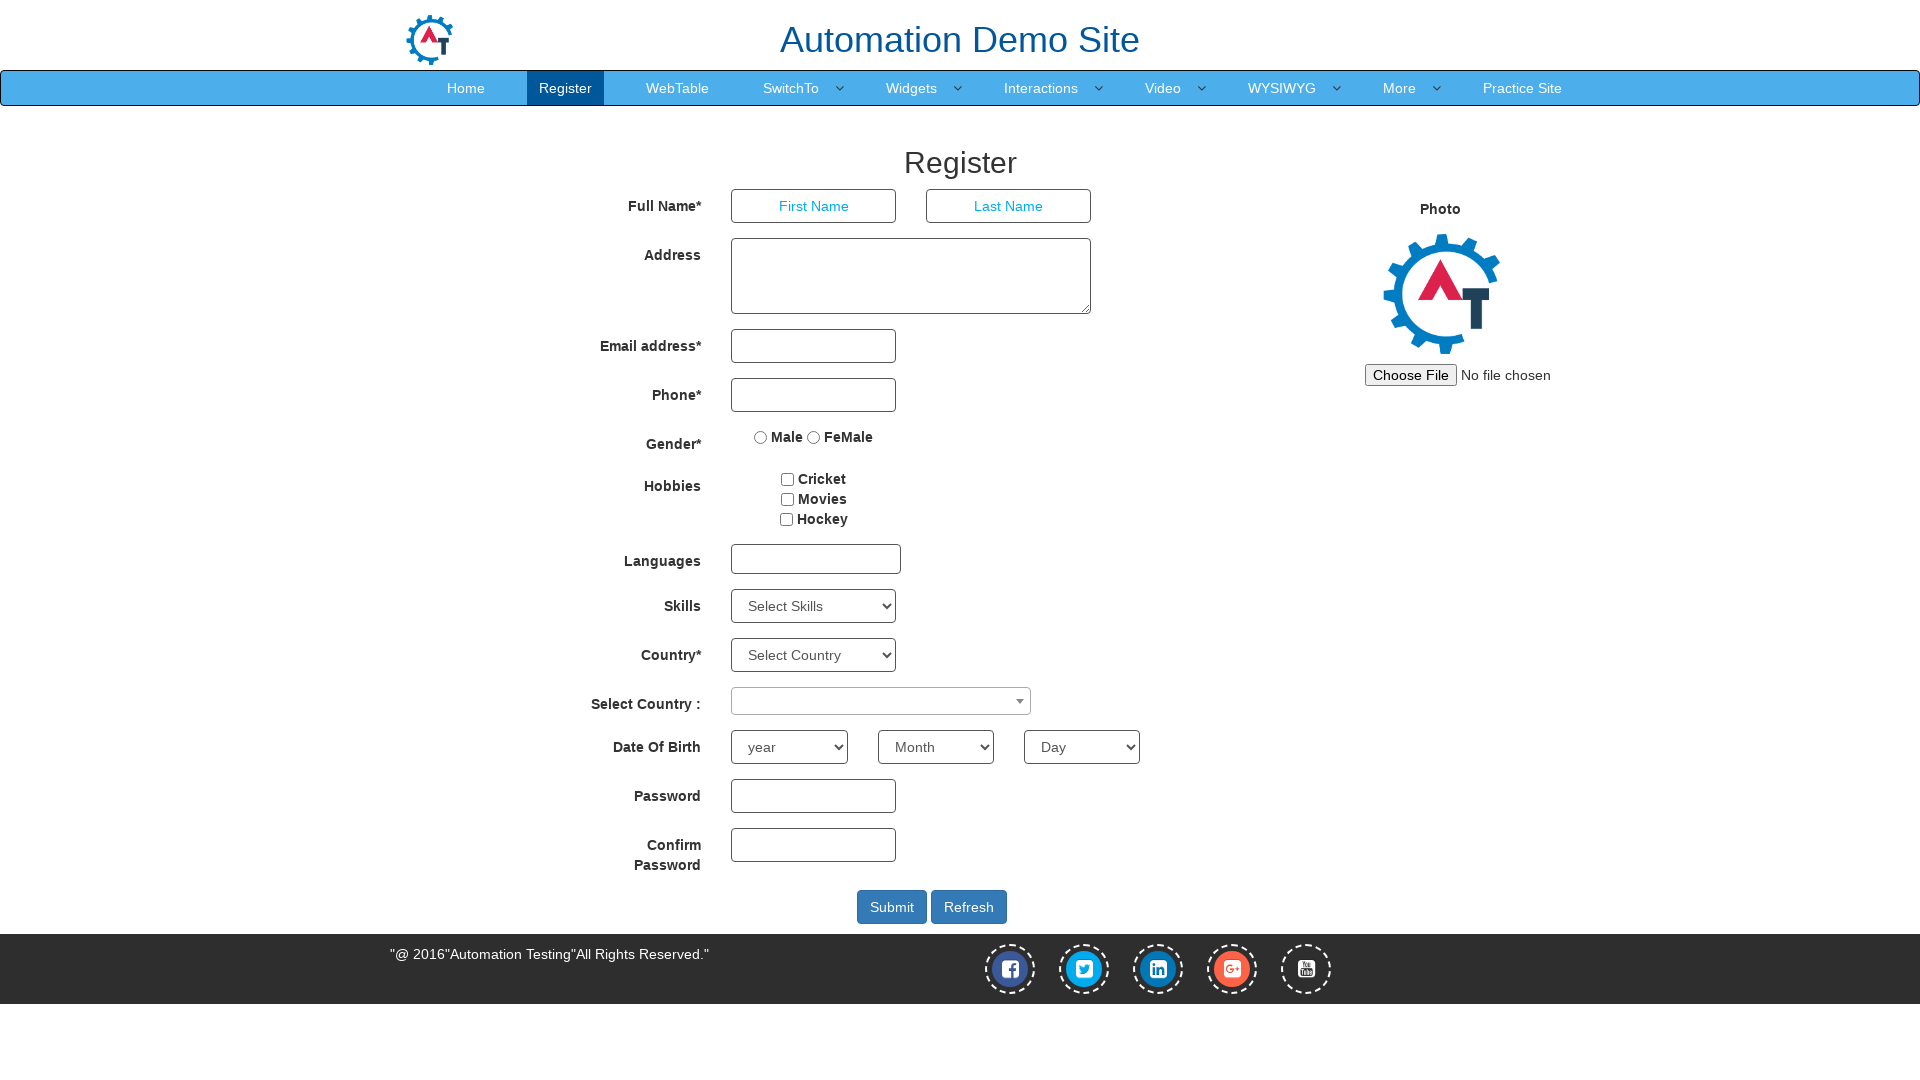

Selected checkbox at index 0
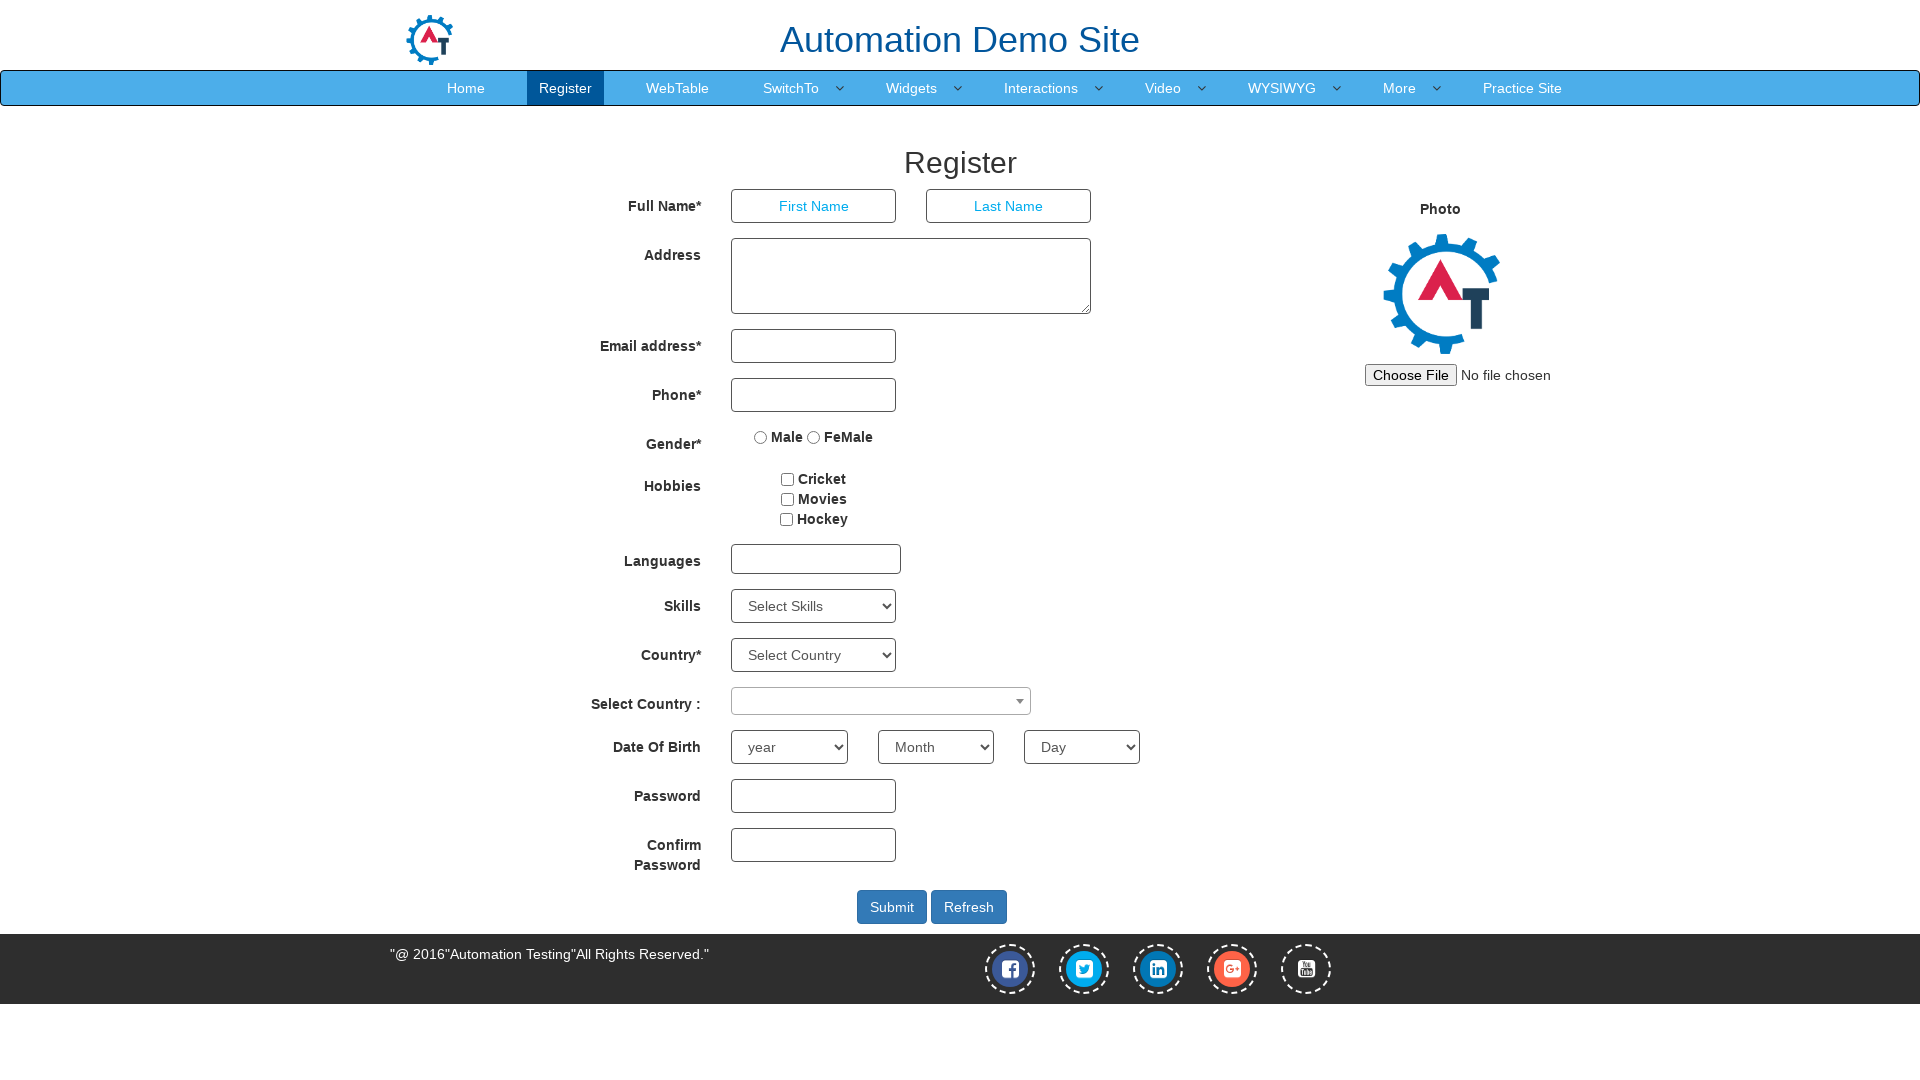

Clicked checkbox at index 0 at (788, 479) on input[type='checkbox'] >> nth=0
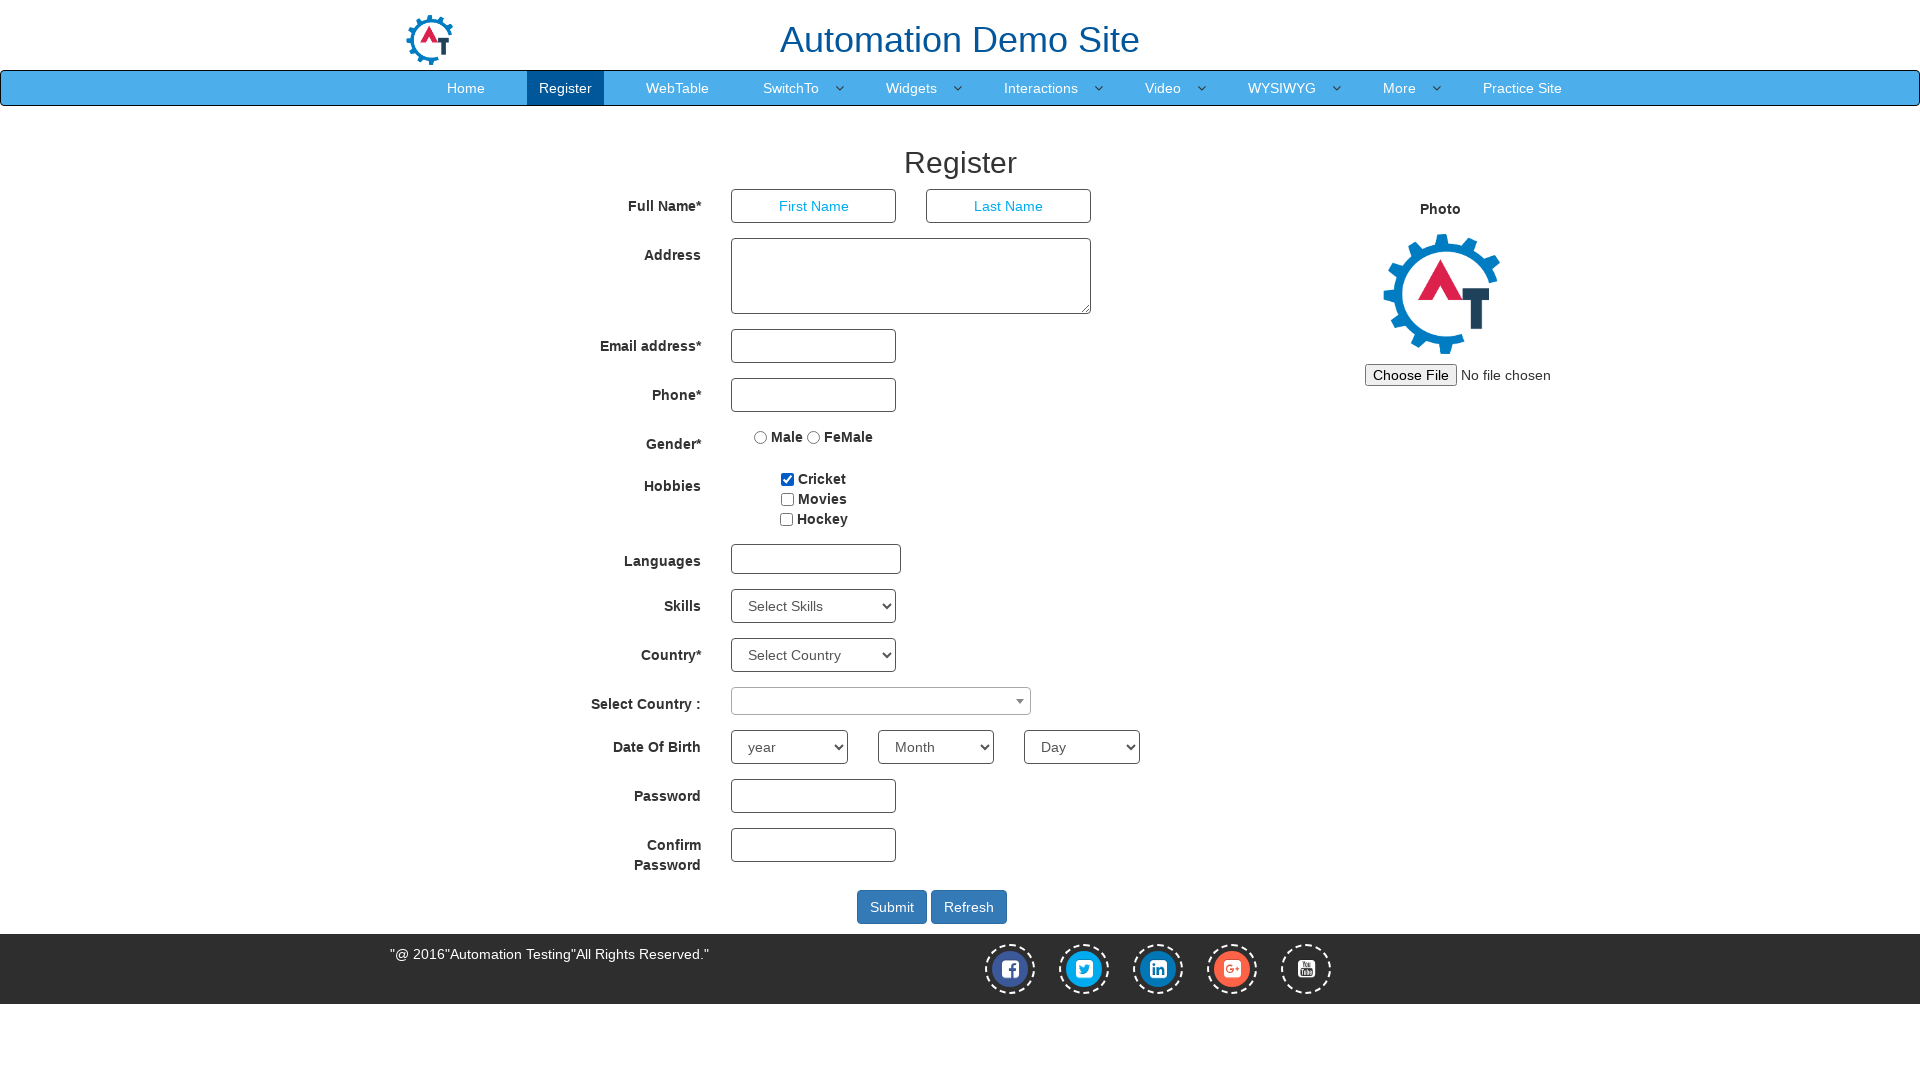

Retrieved checkbox value: Cricket
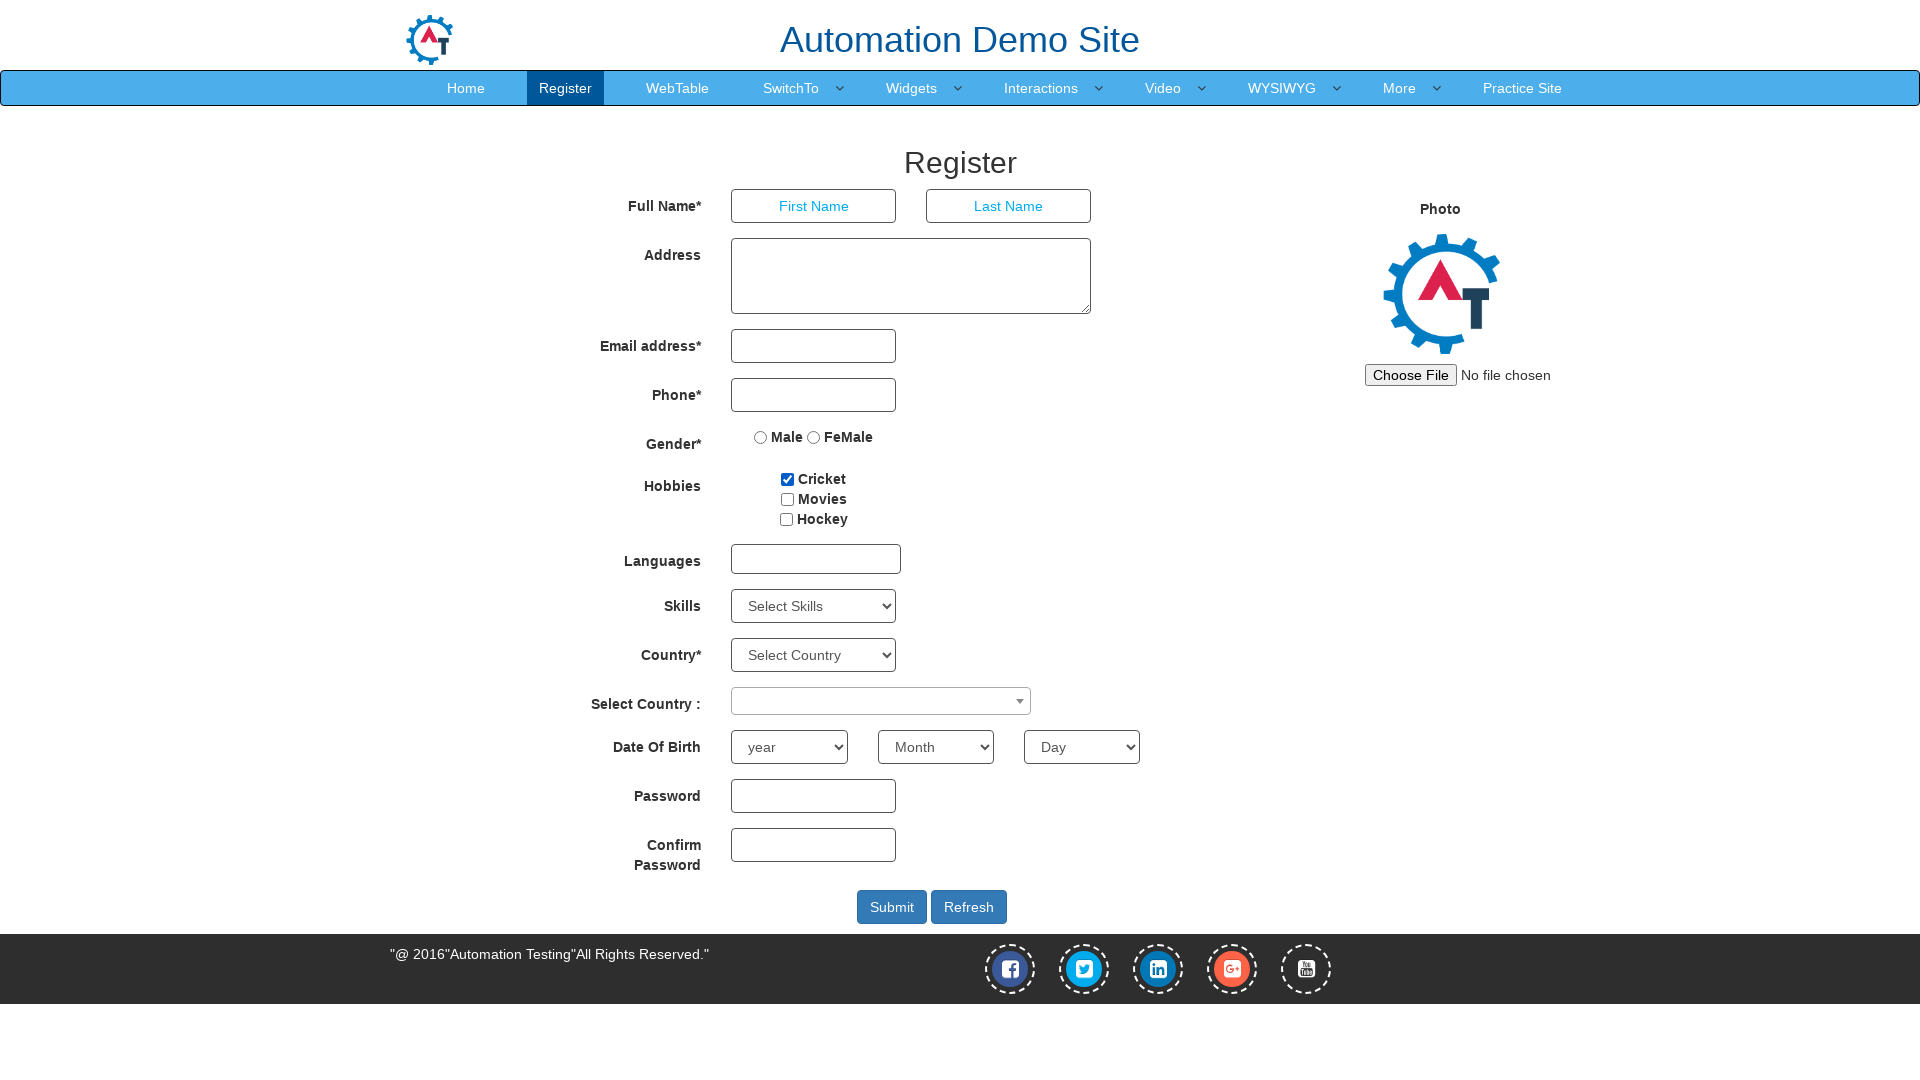

Unchecked Cricket checkbox at (788, 479) on input[type='checkbox'] >> nth=0
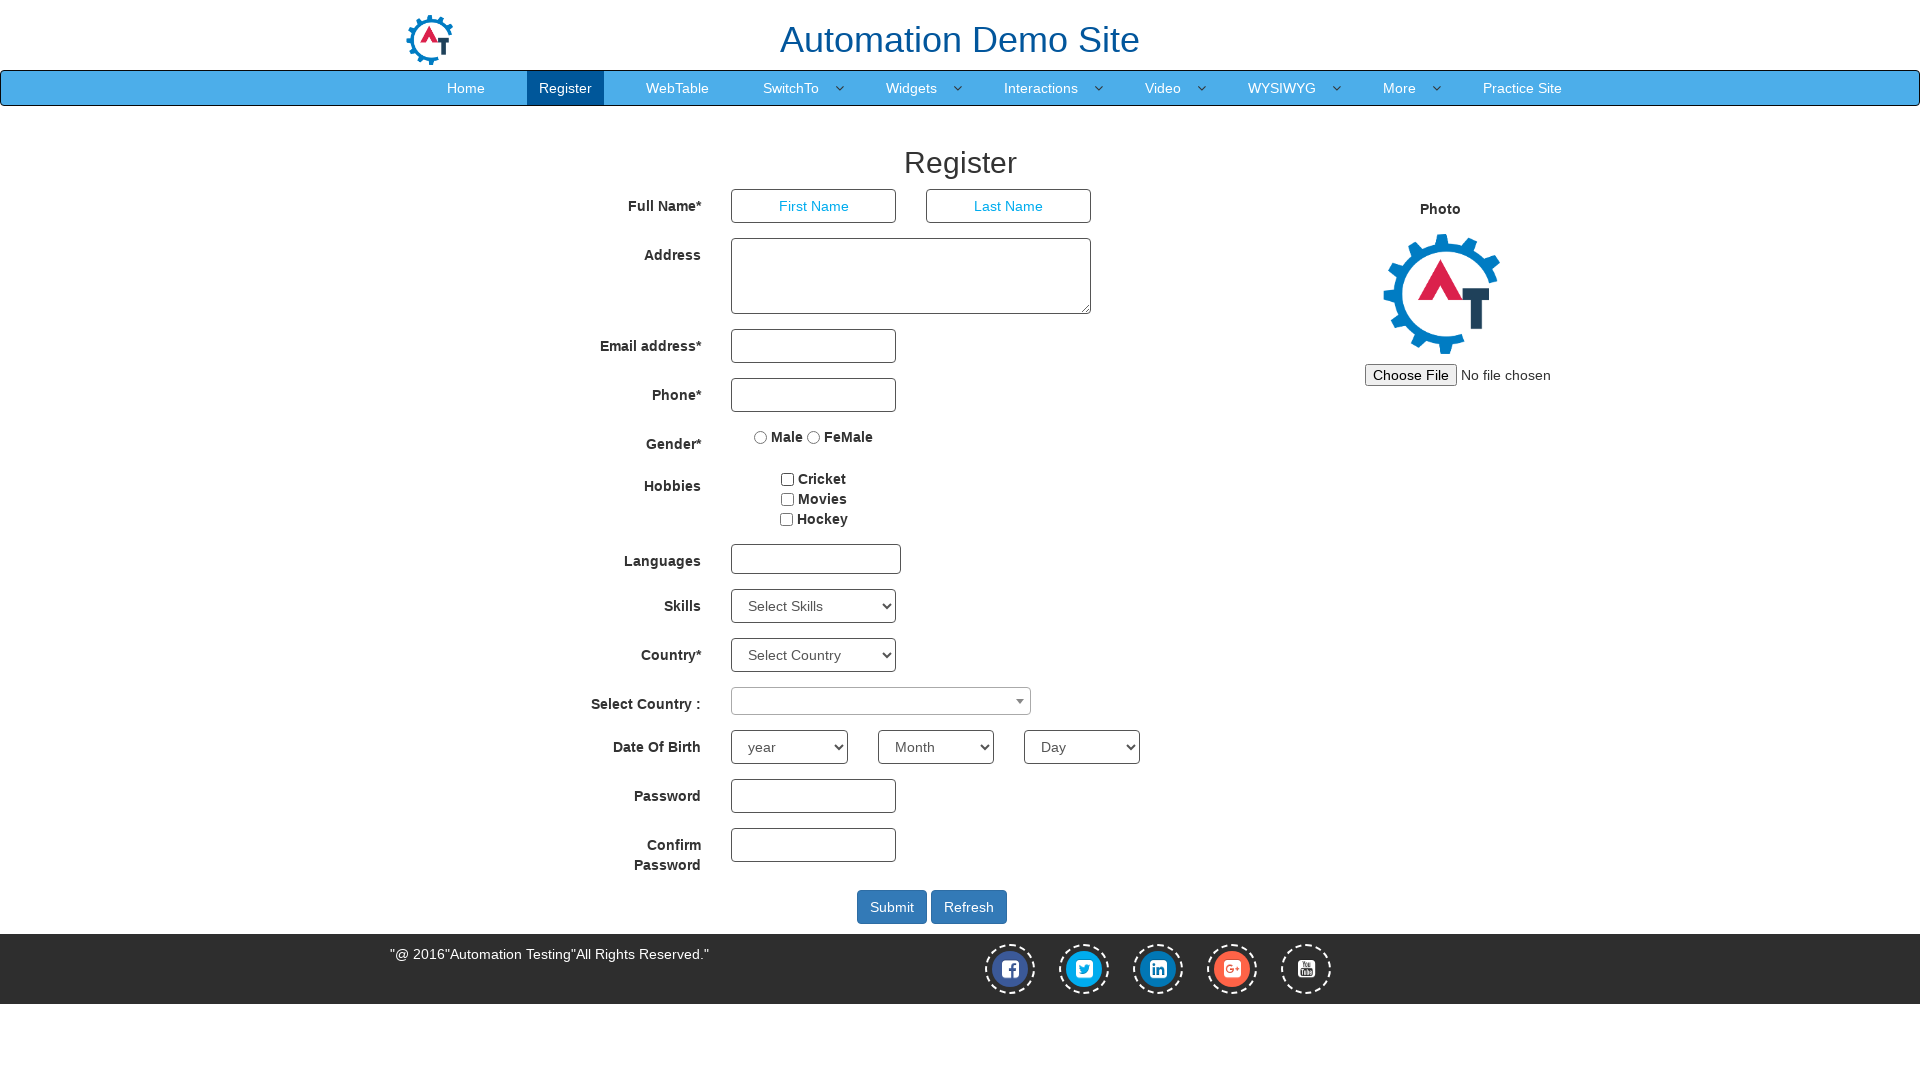

Clicked checkbox at index 0 to ensure it is selected at (788, 479) on input[type='checkbox'] >> nth=0
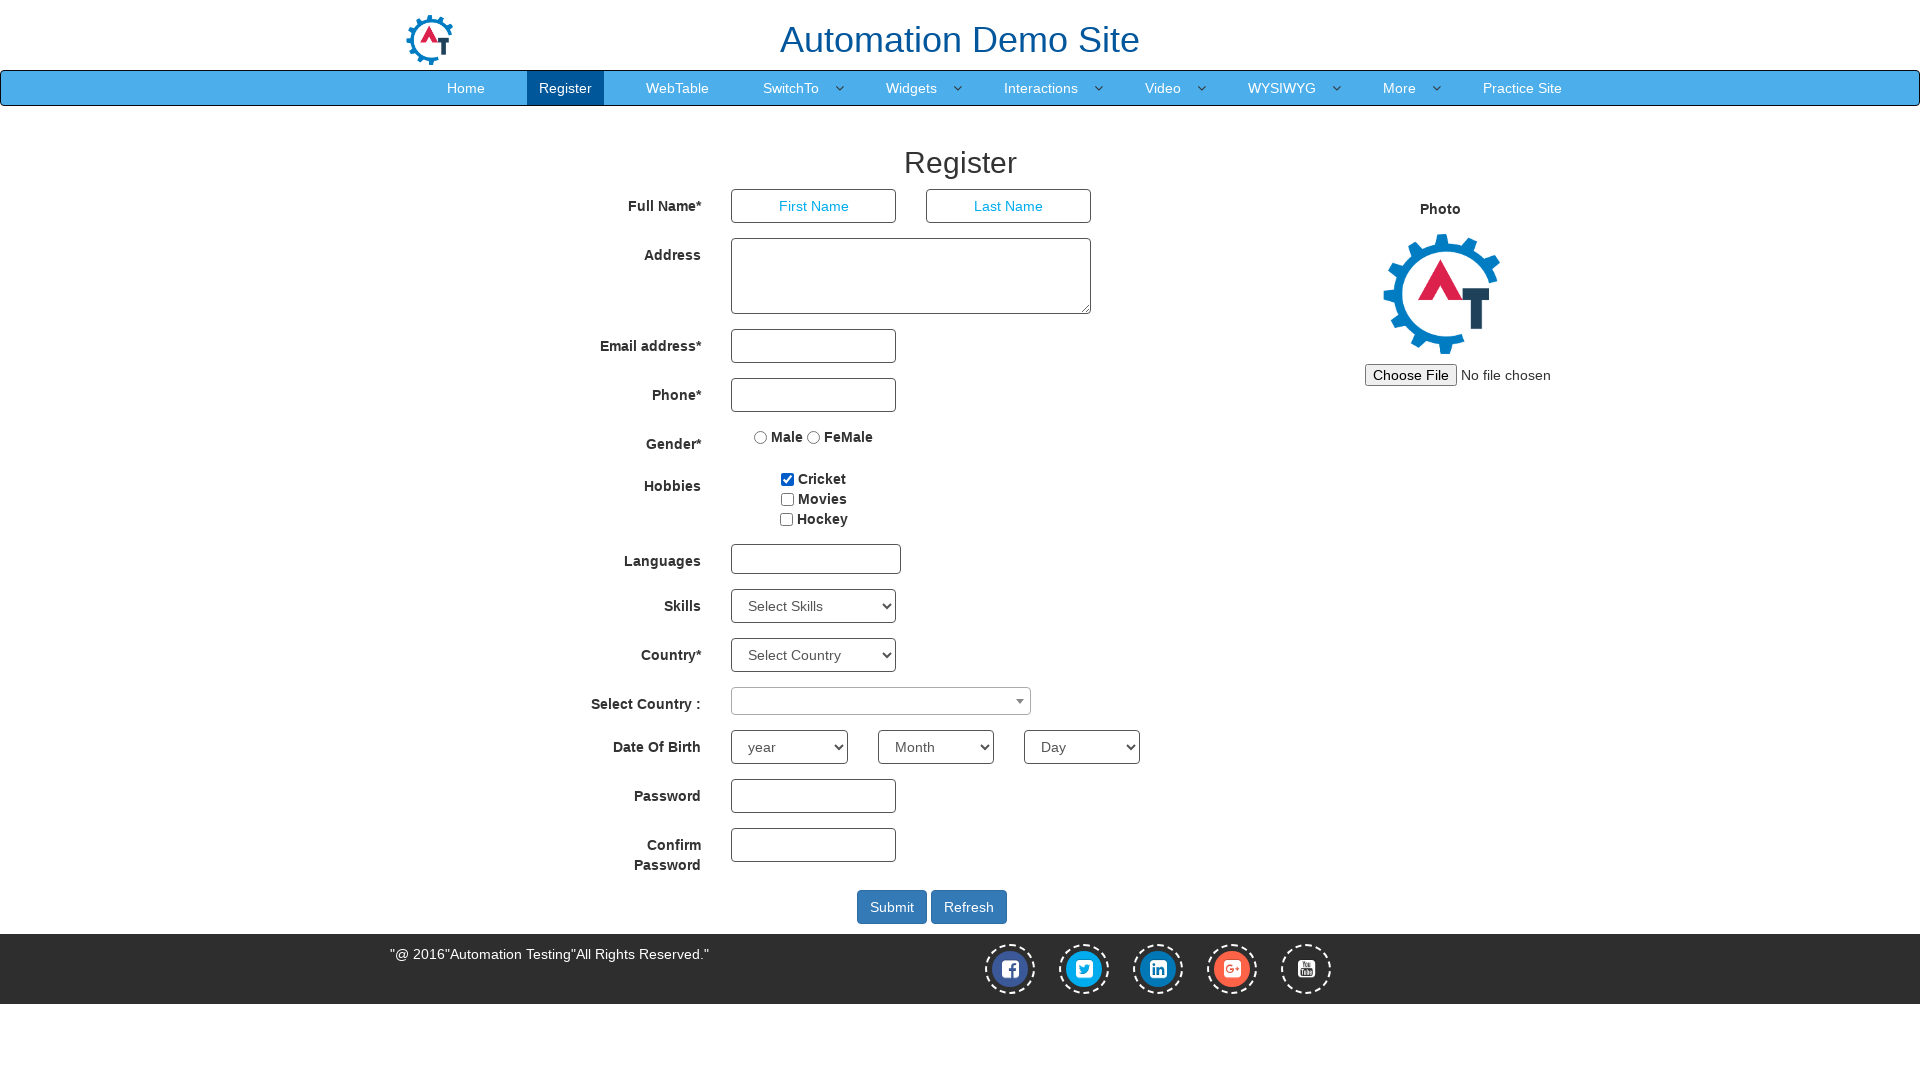

Selected checkbox at index 1
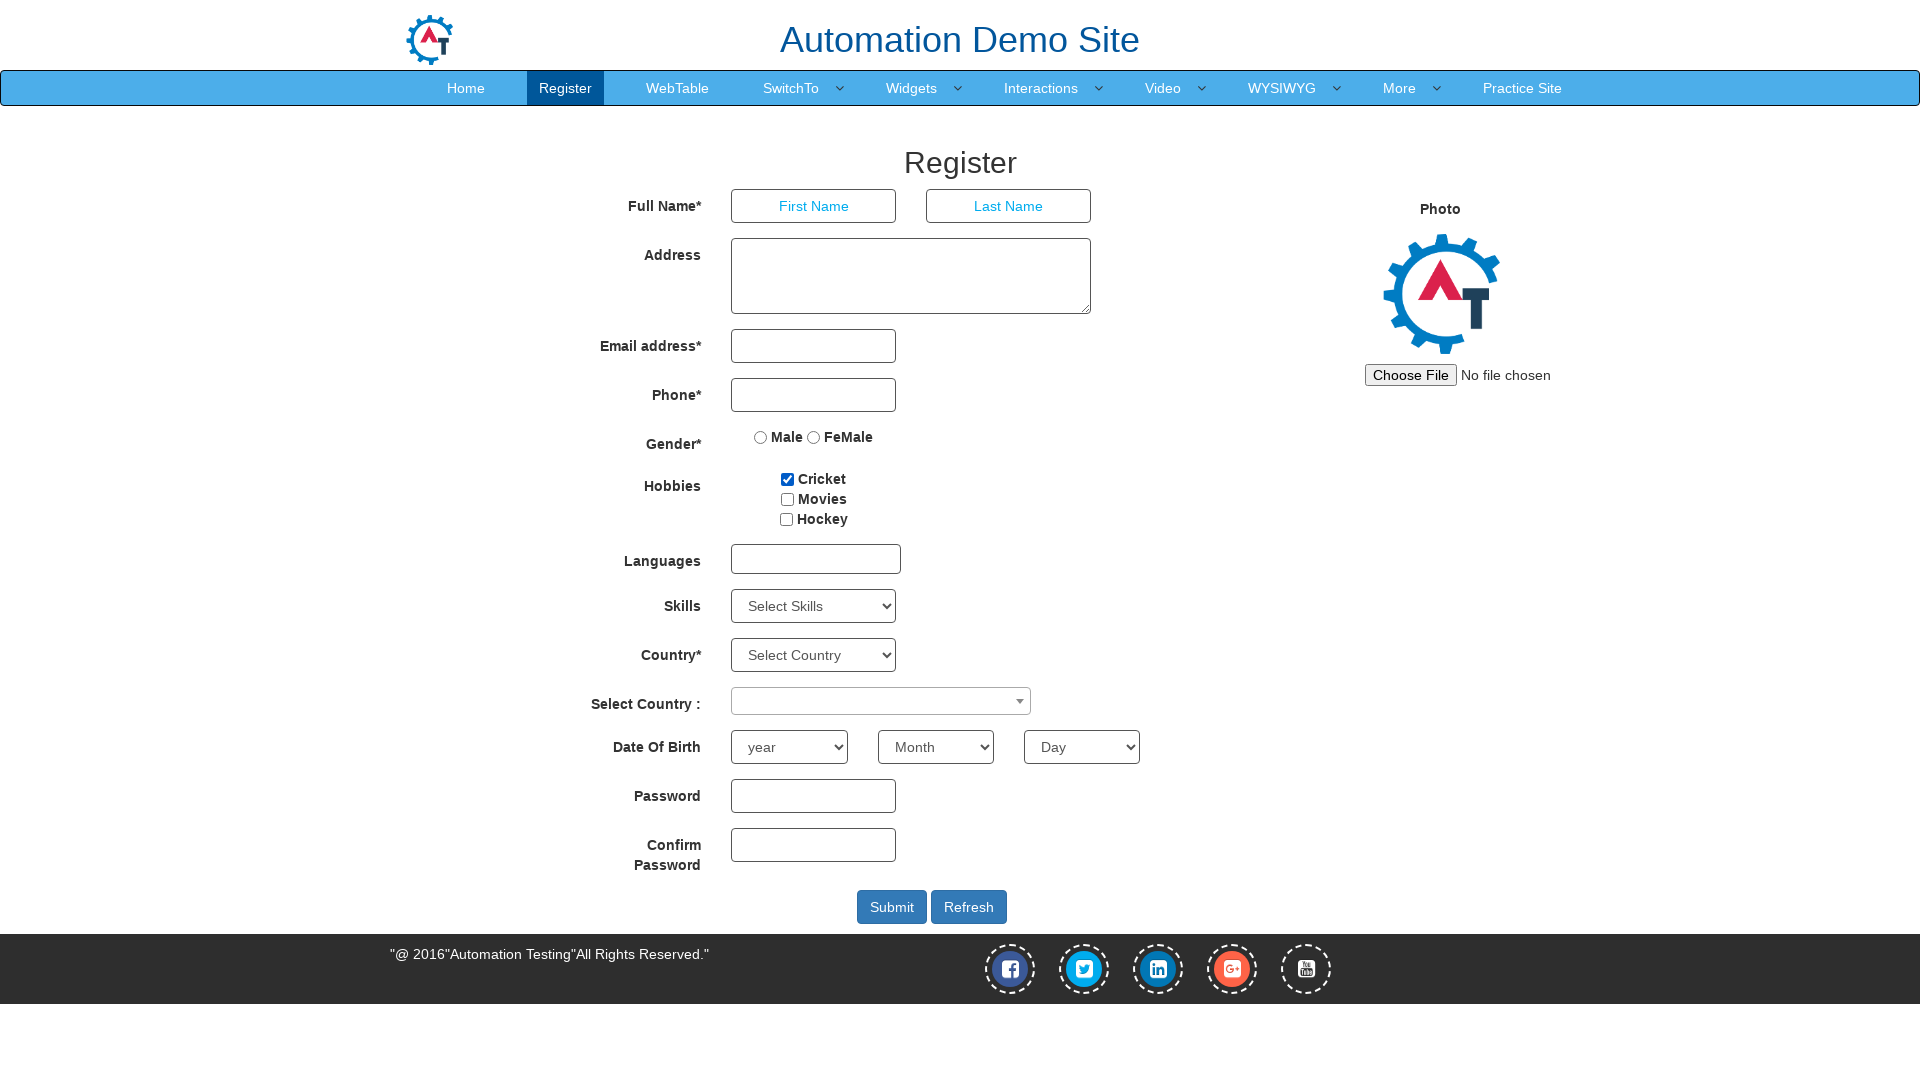

Clicked checkbox at index 1 at (787, 499) on input[type='checkbox'] >> nth=1
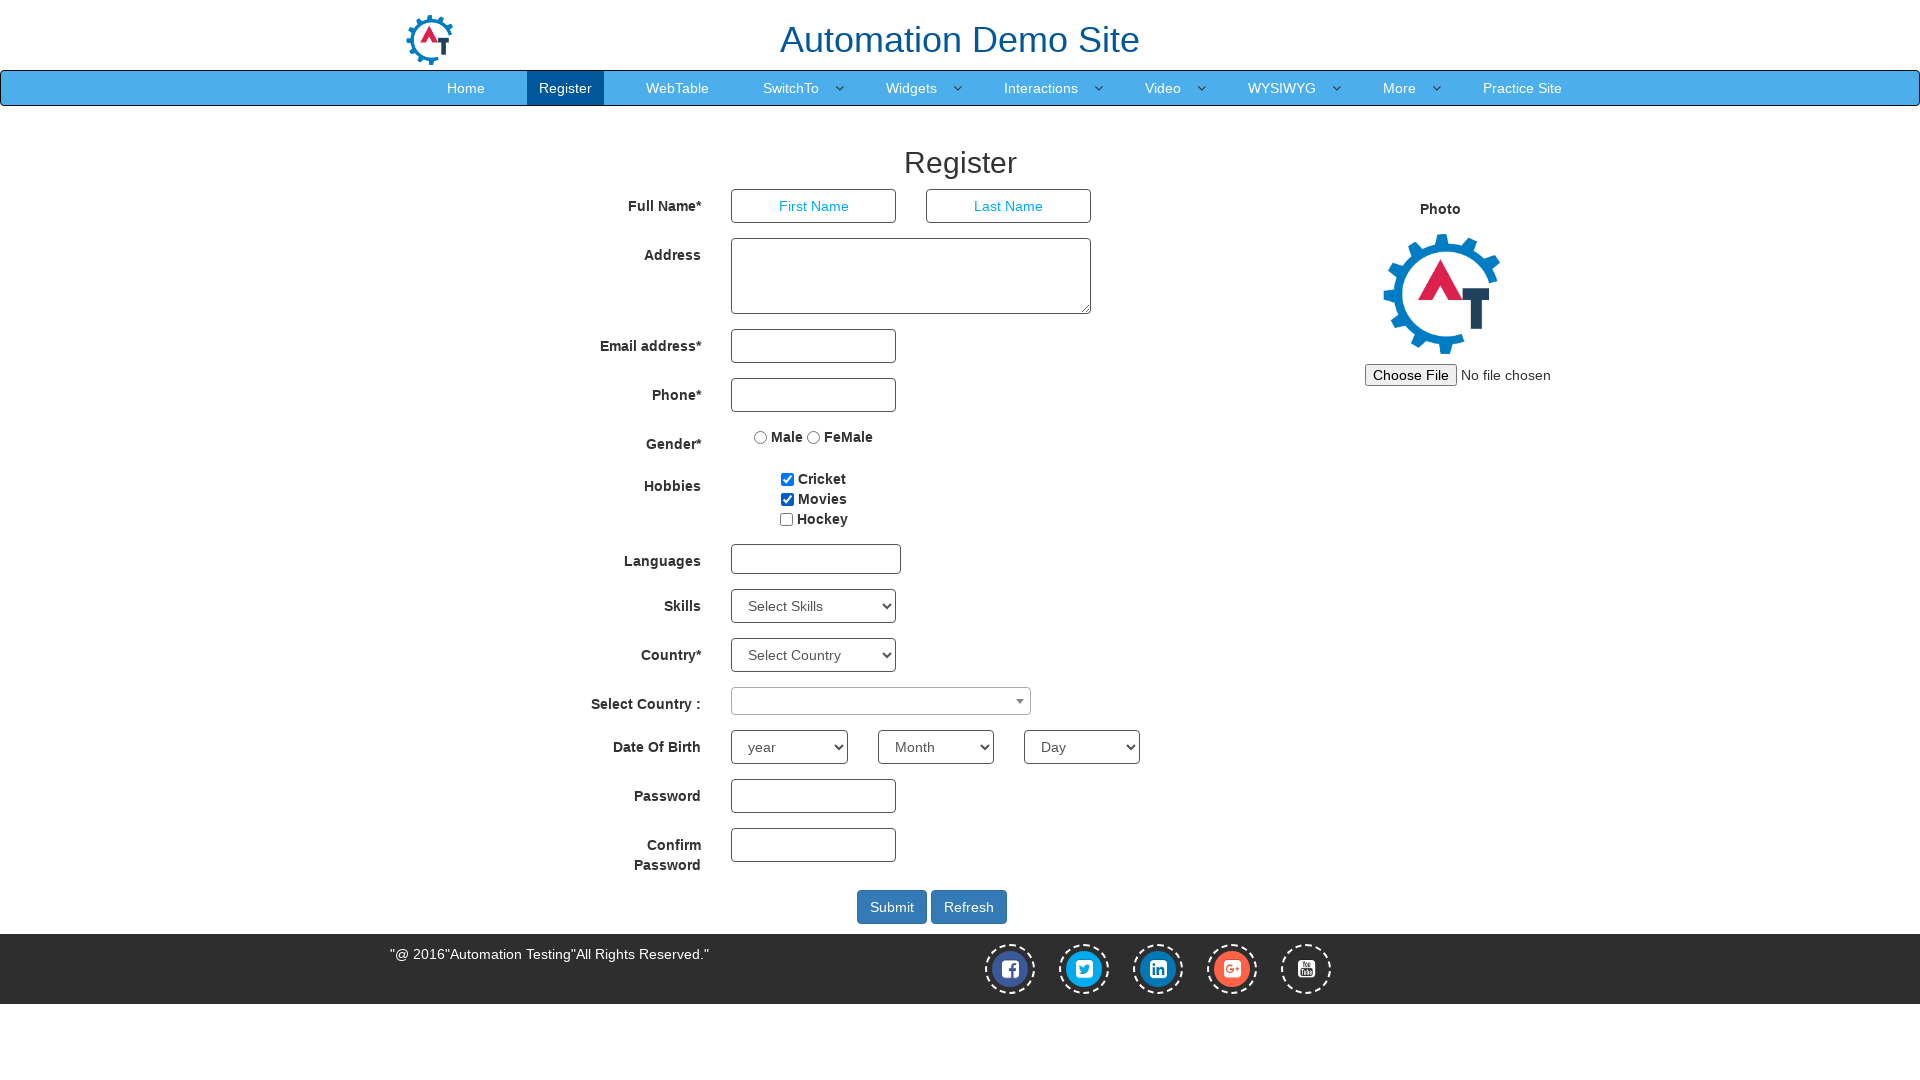

Retrieved checkbox value: Movies
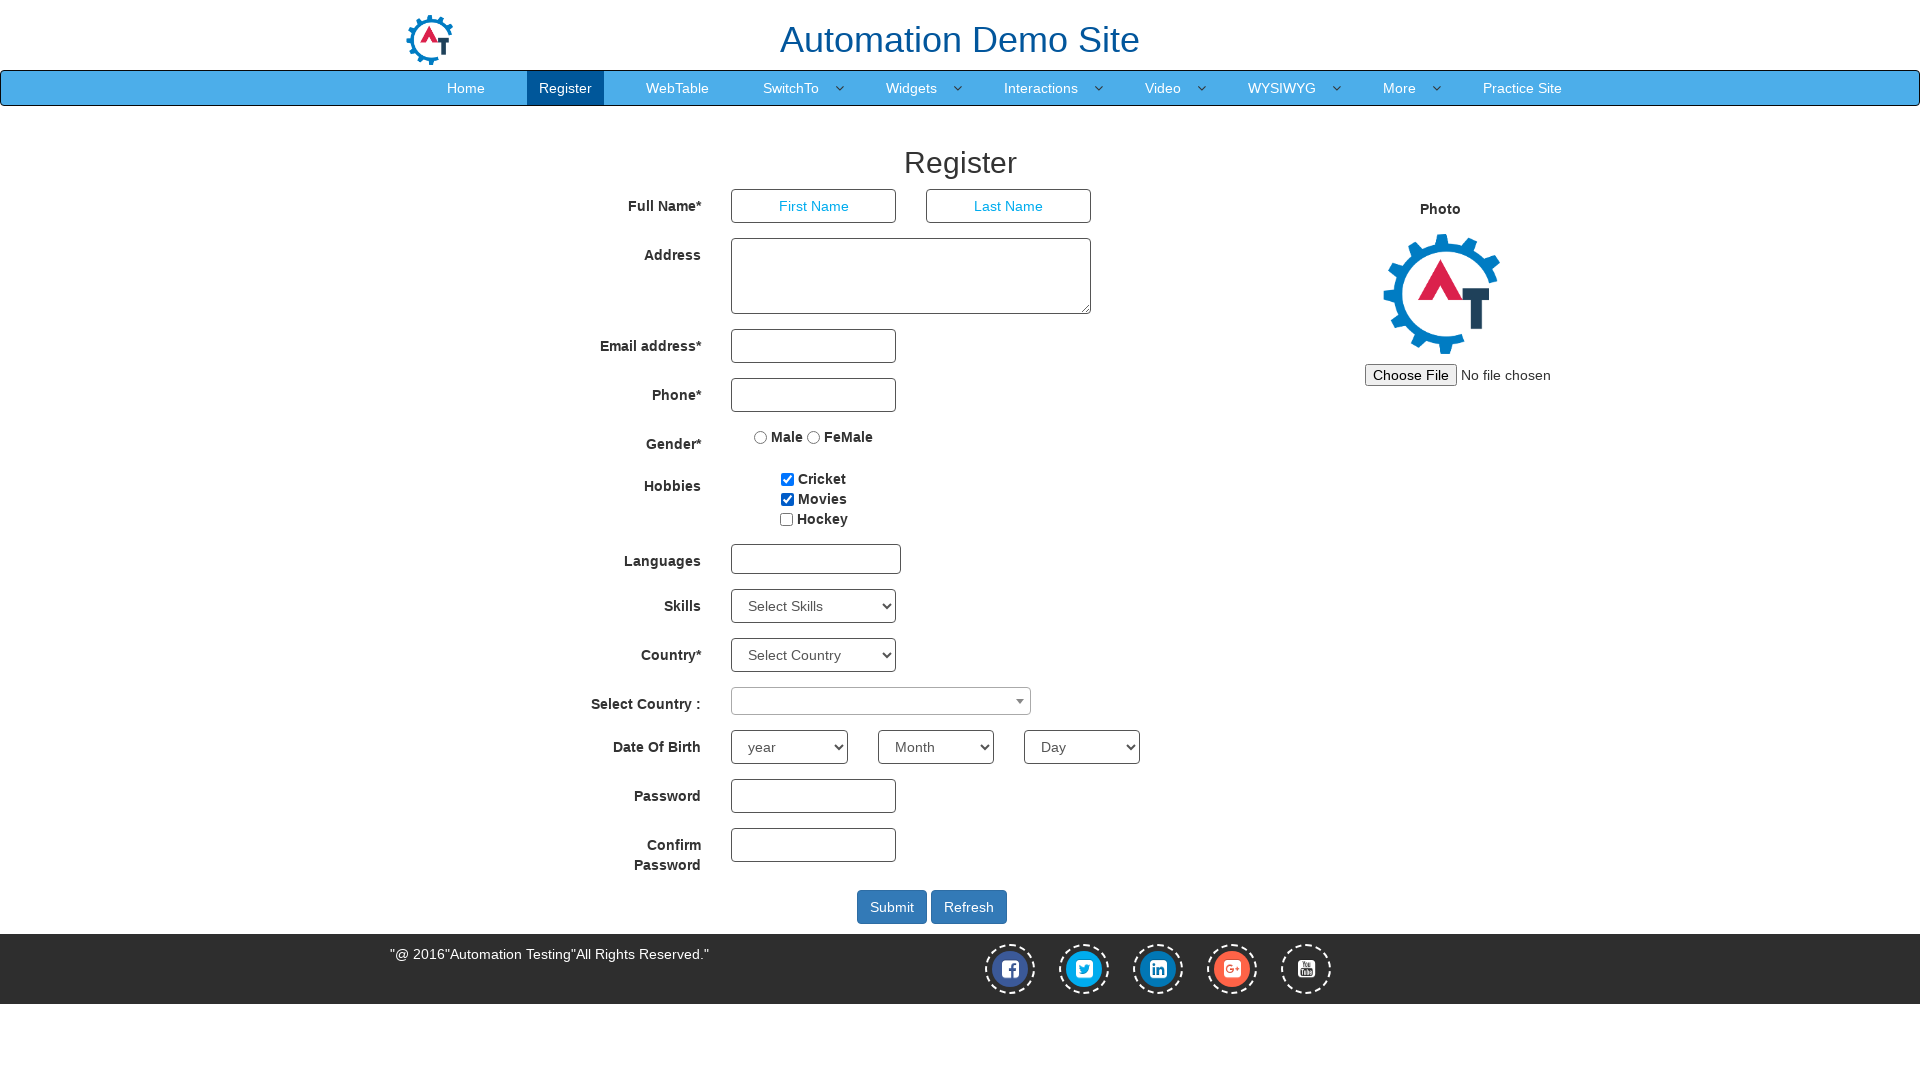

Selected checkbox at index 2
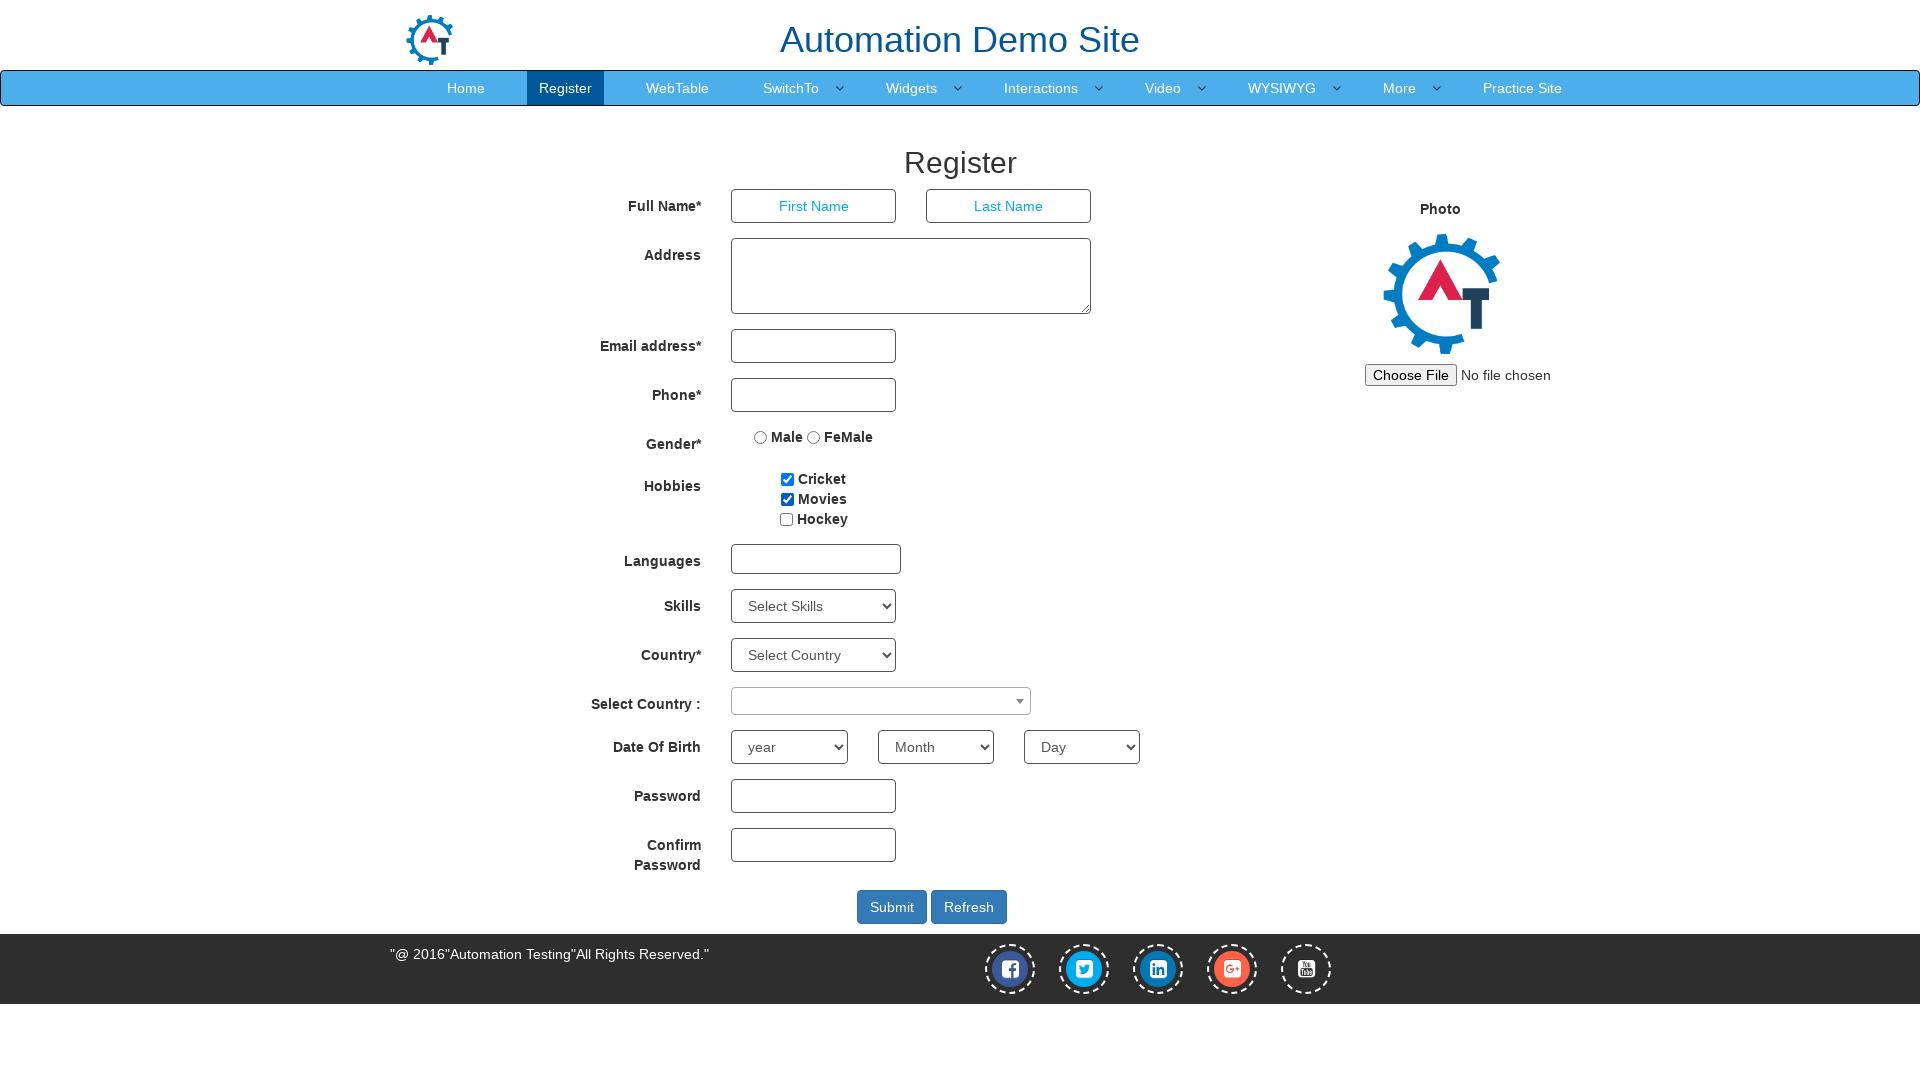

Clicked checkbox at index 2 at (786, 519) on input[type='checkbox'] >> nth=2
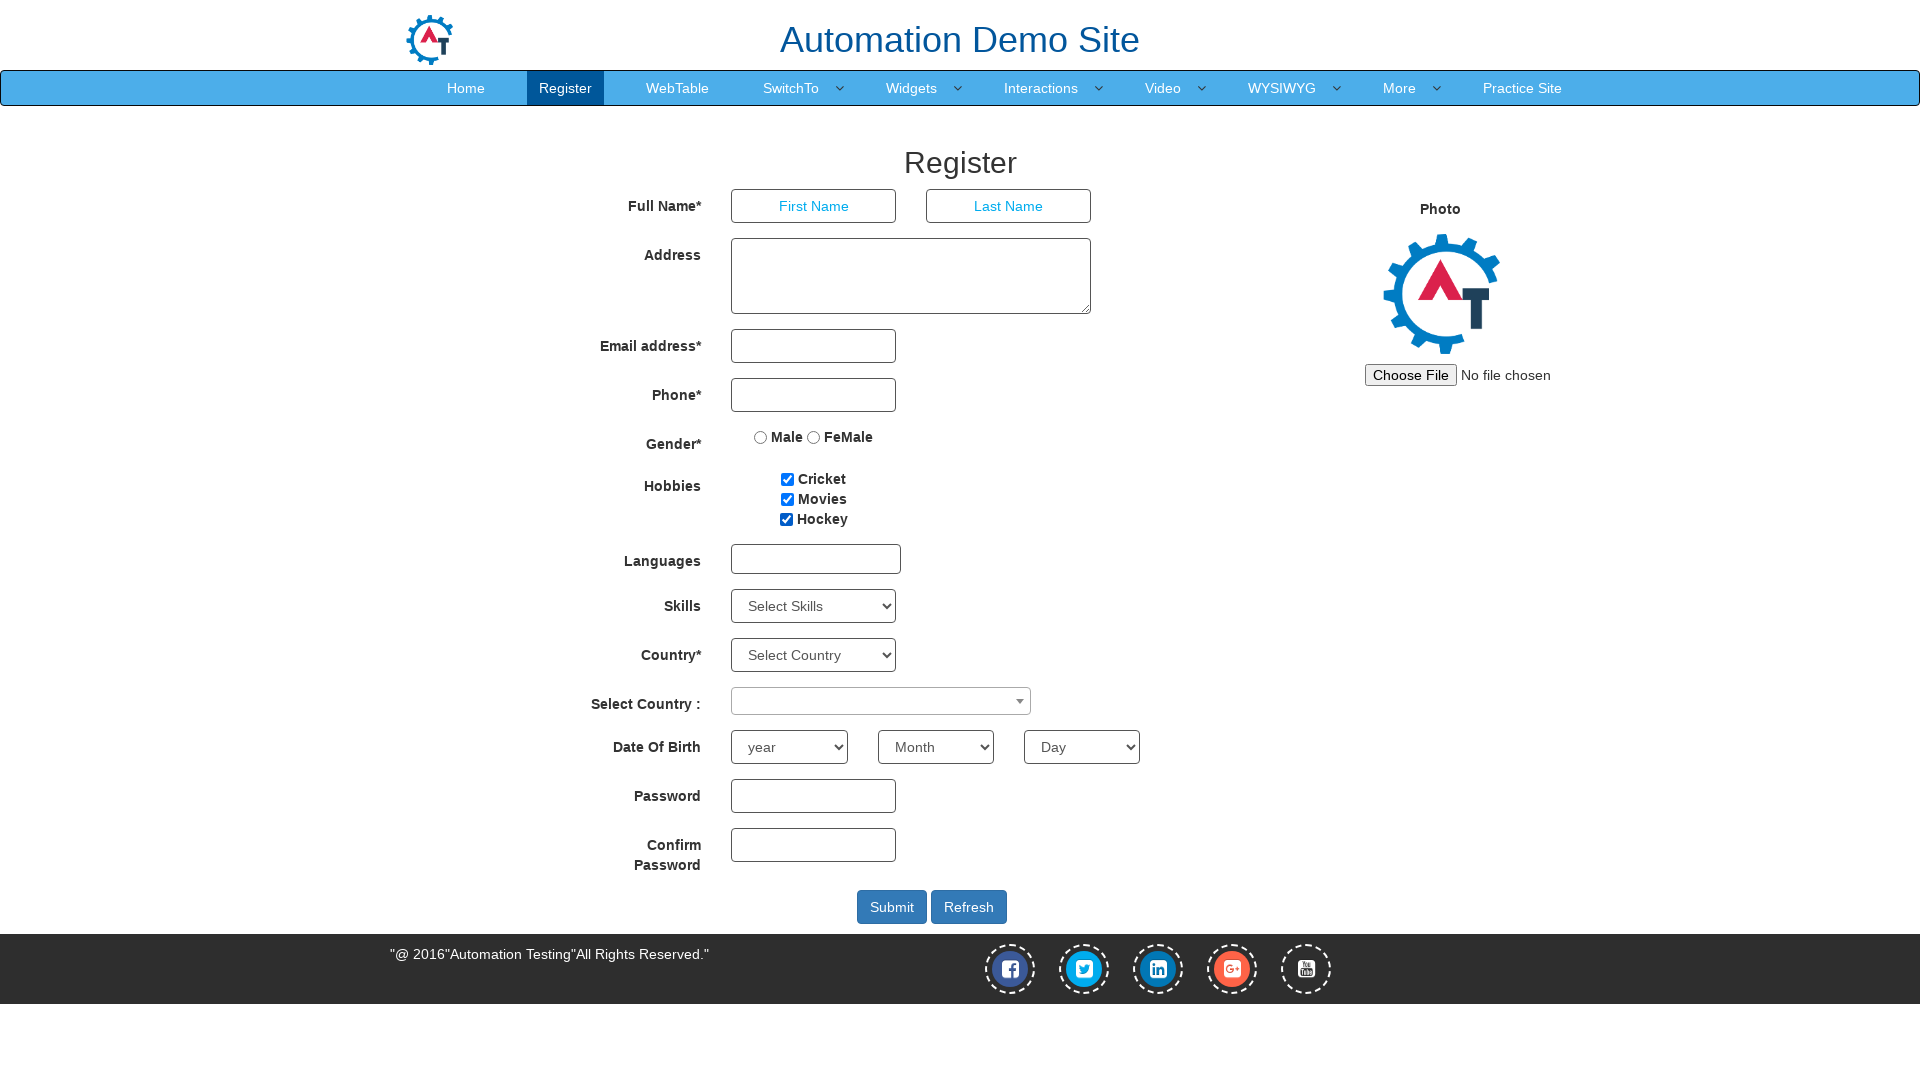

Retrieved checkbox value: Hockey
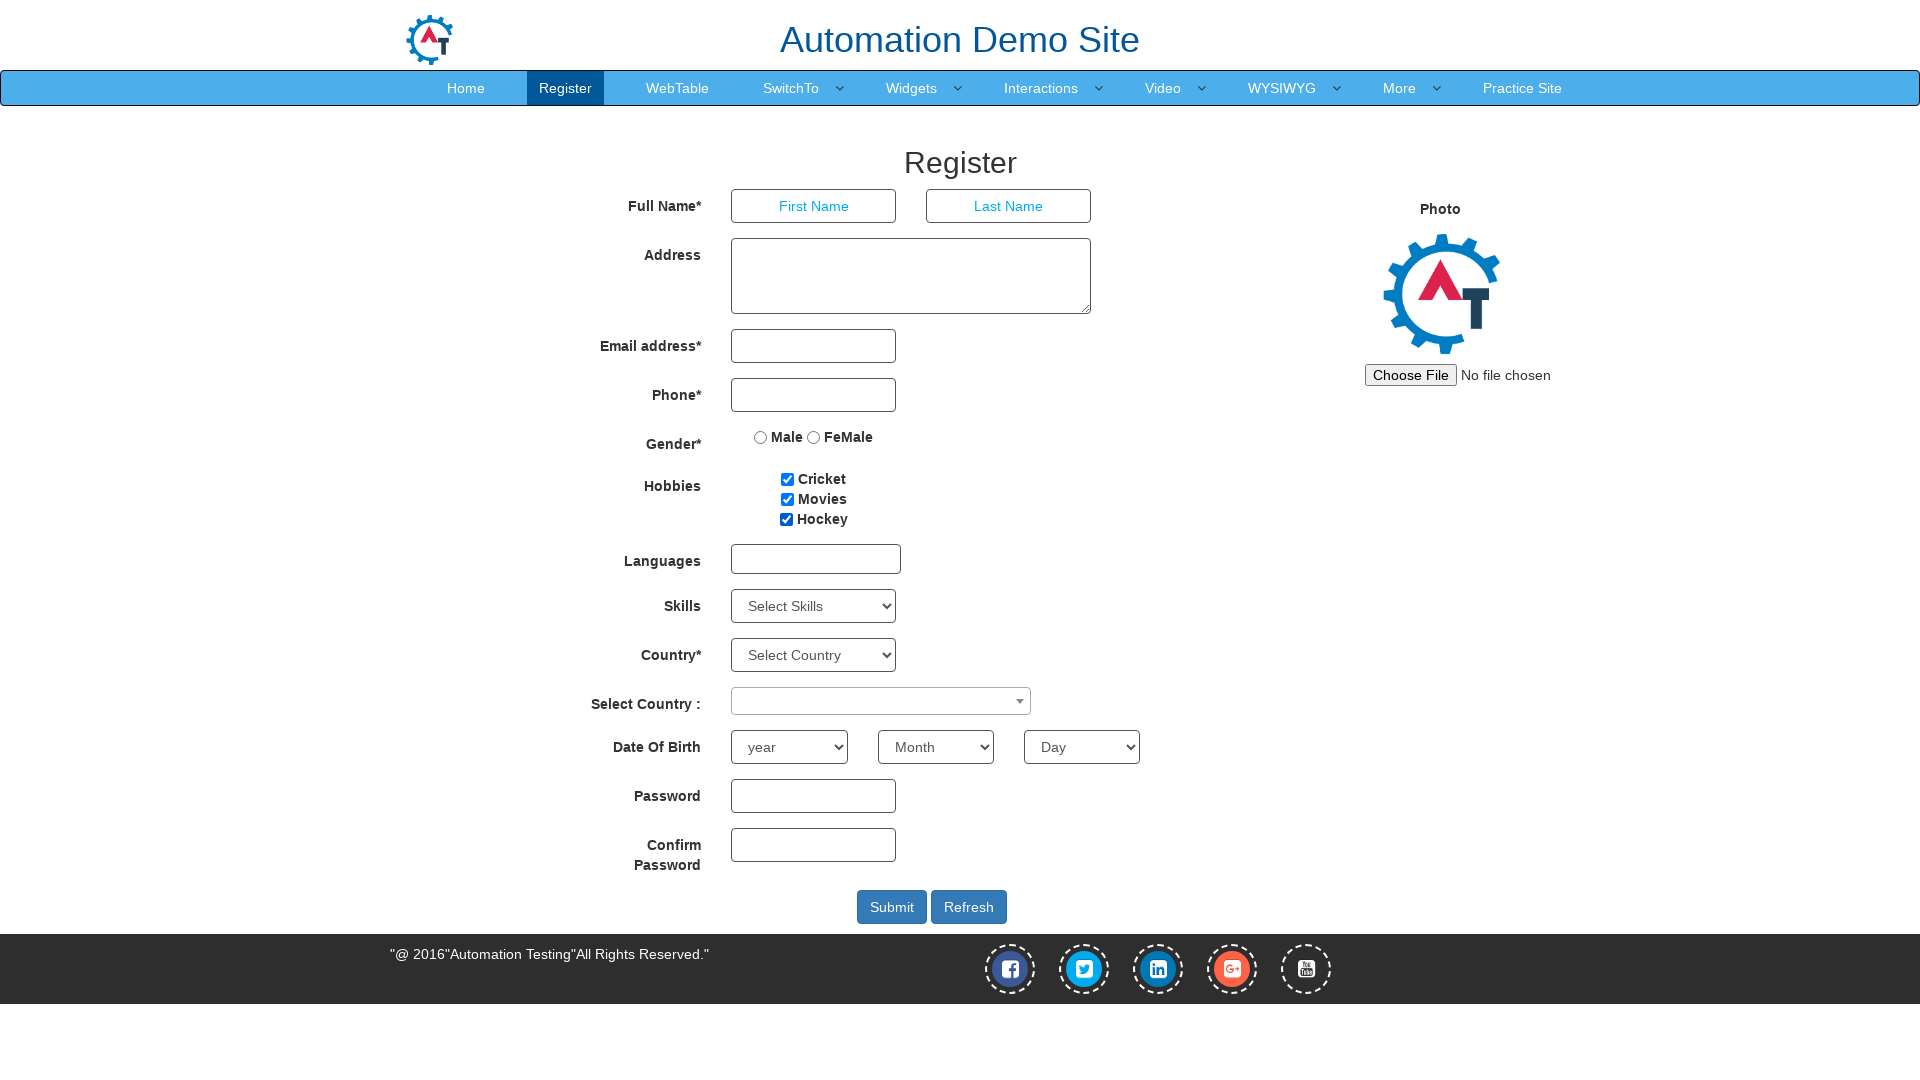

Unchecked Hockey checkbox at (786, 519) on input[type='checkbox'] >> nth=2
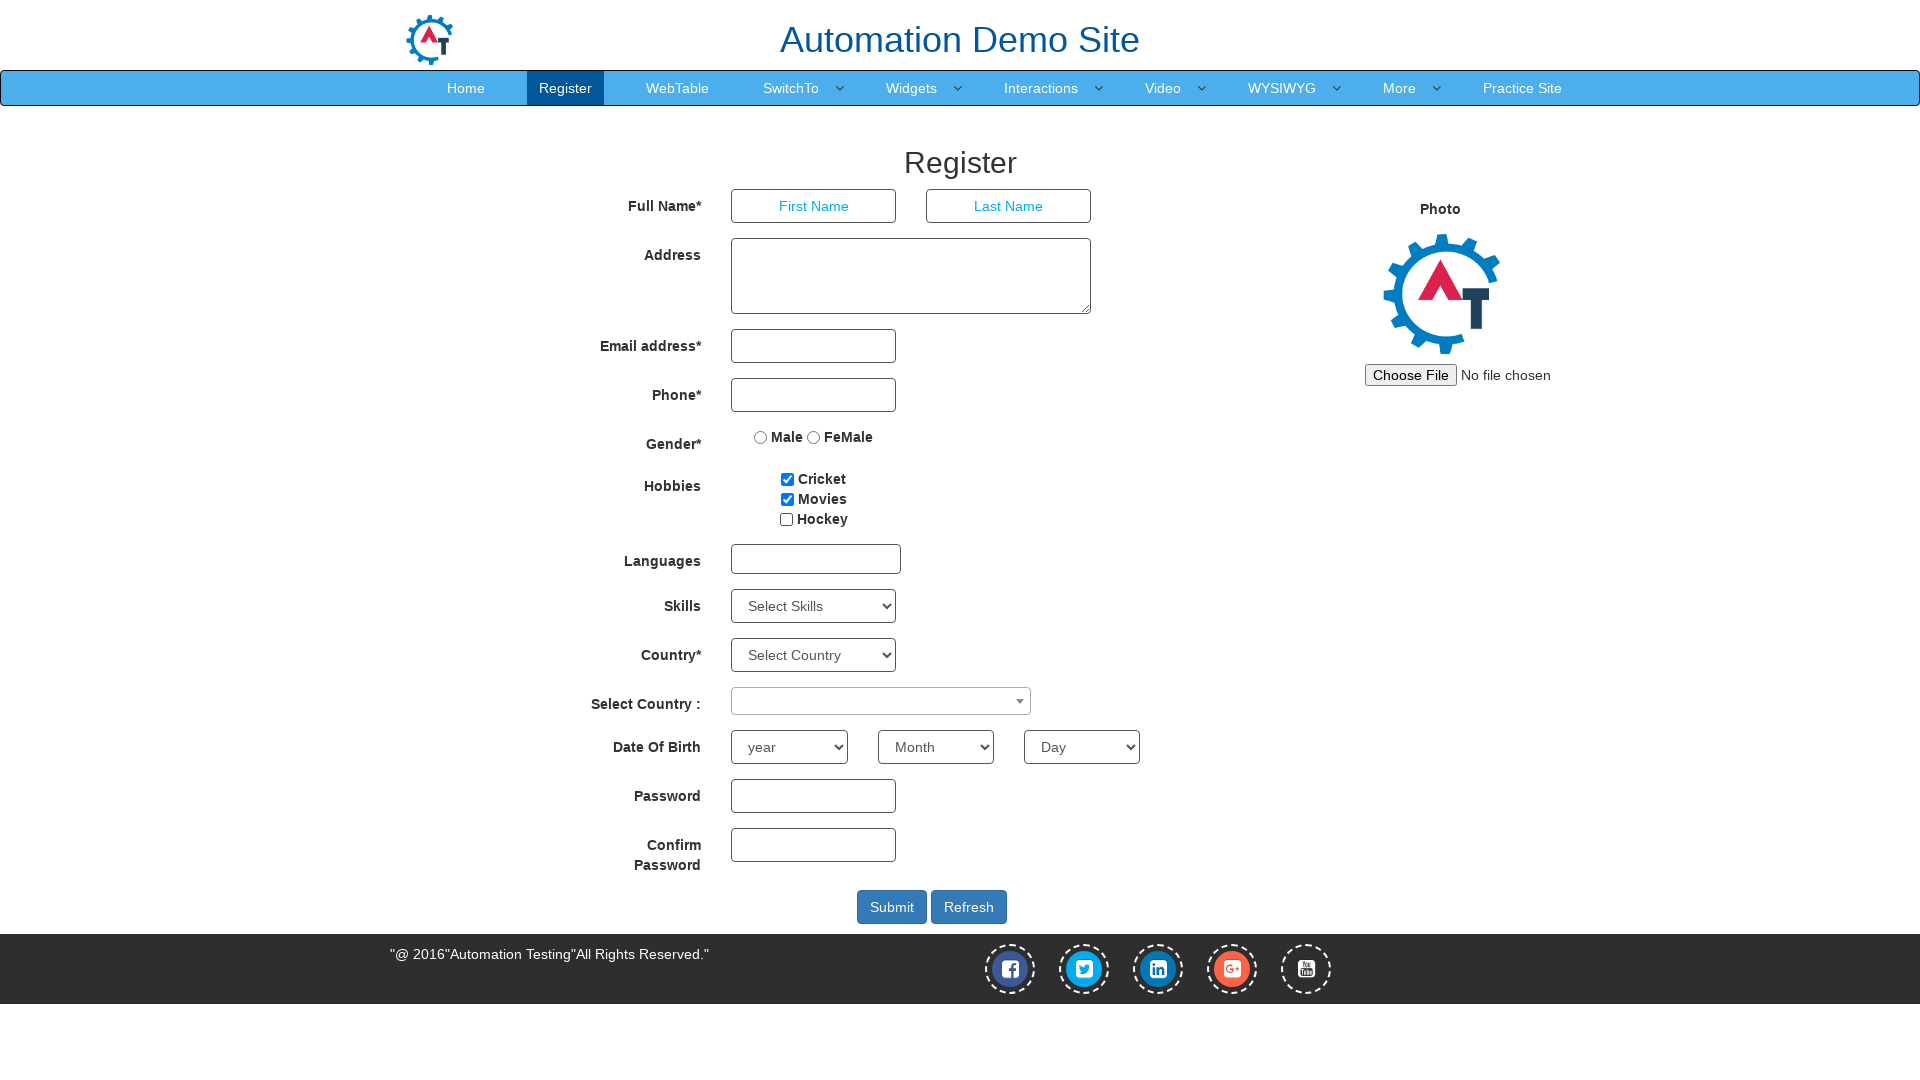

Clicked checkbox at index 2 to ensure it is selected at (786, 519) on input[type='checkbox'] >> nth=2
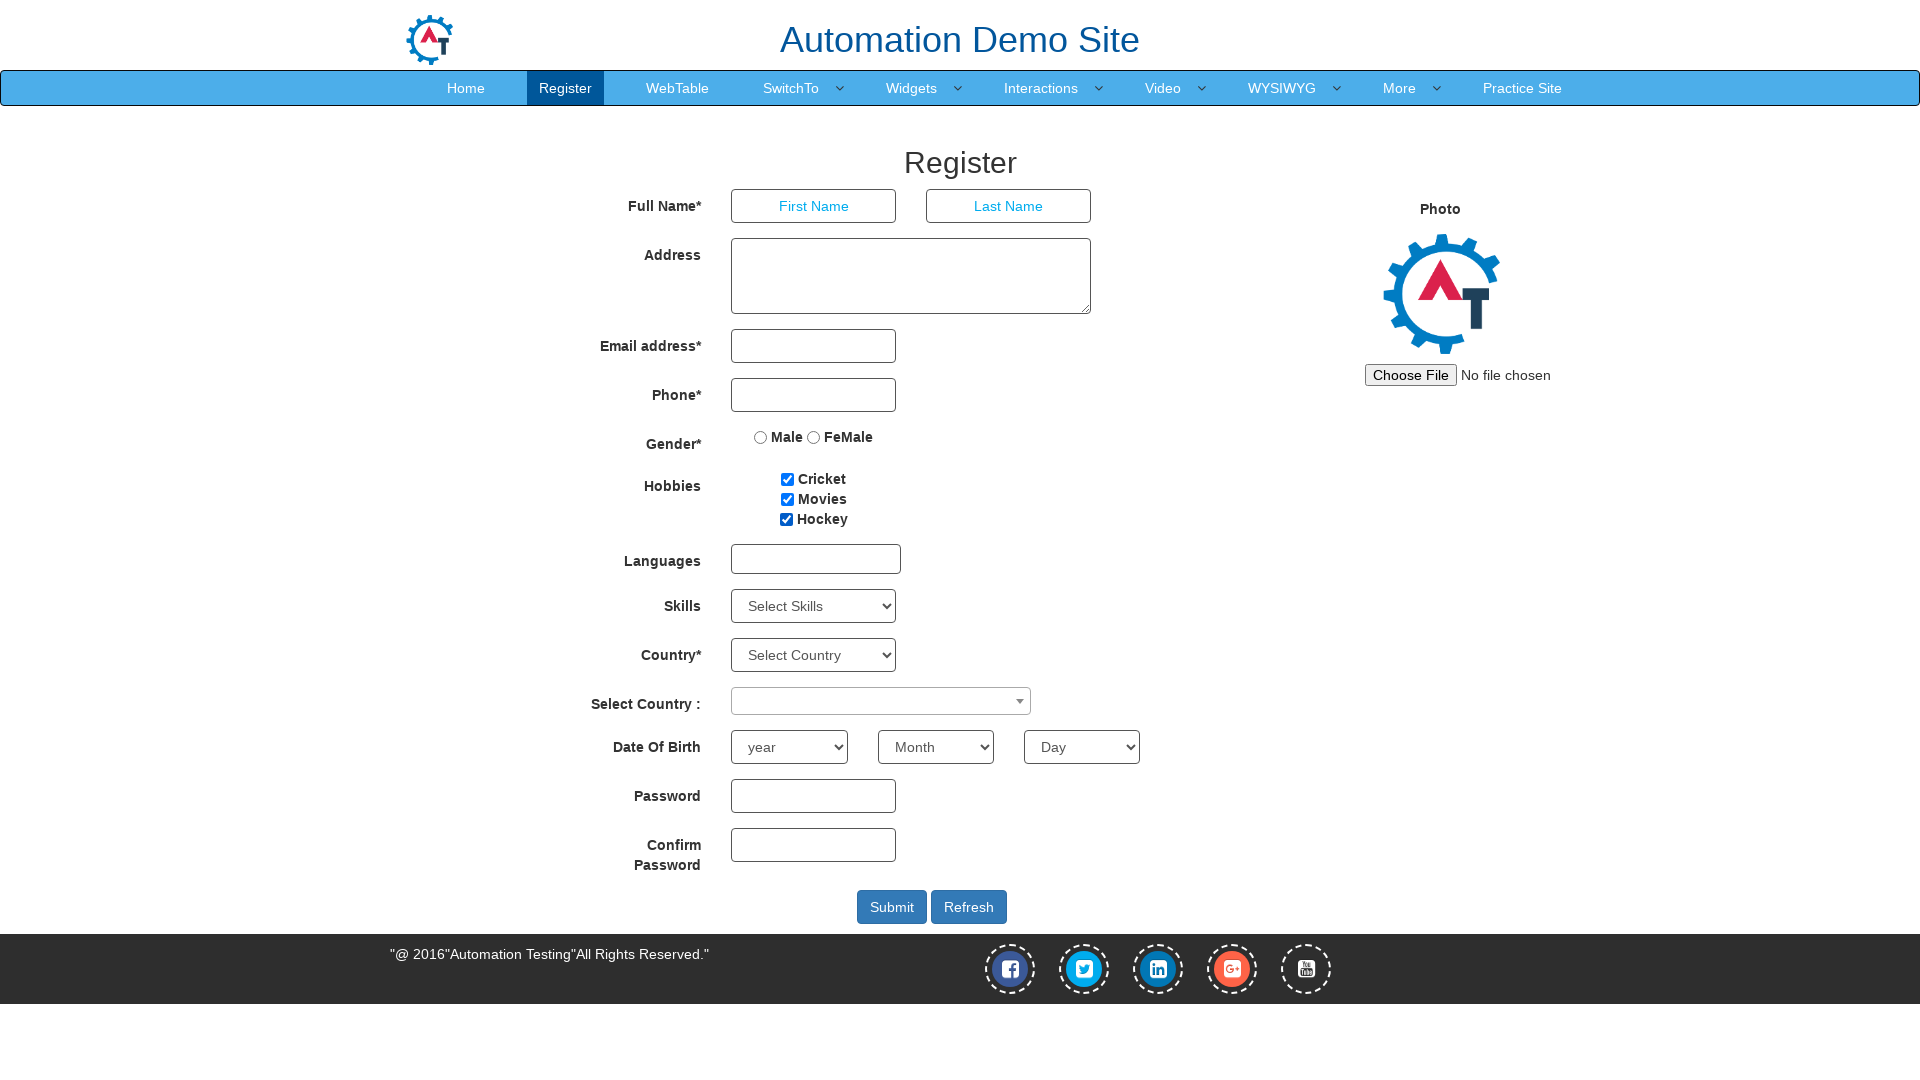

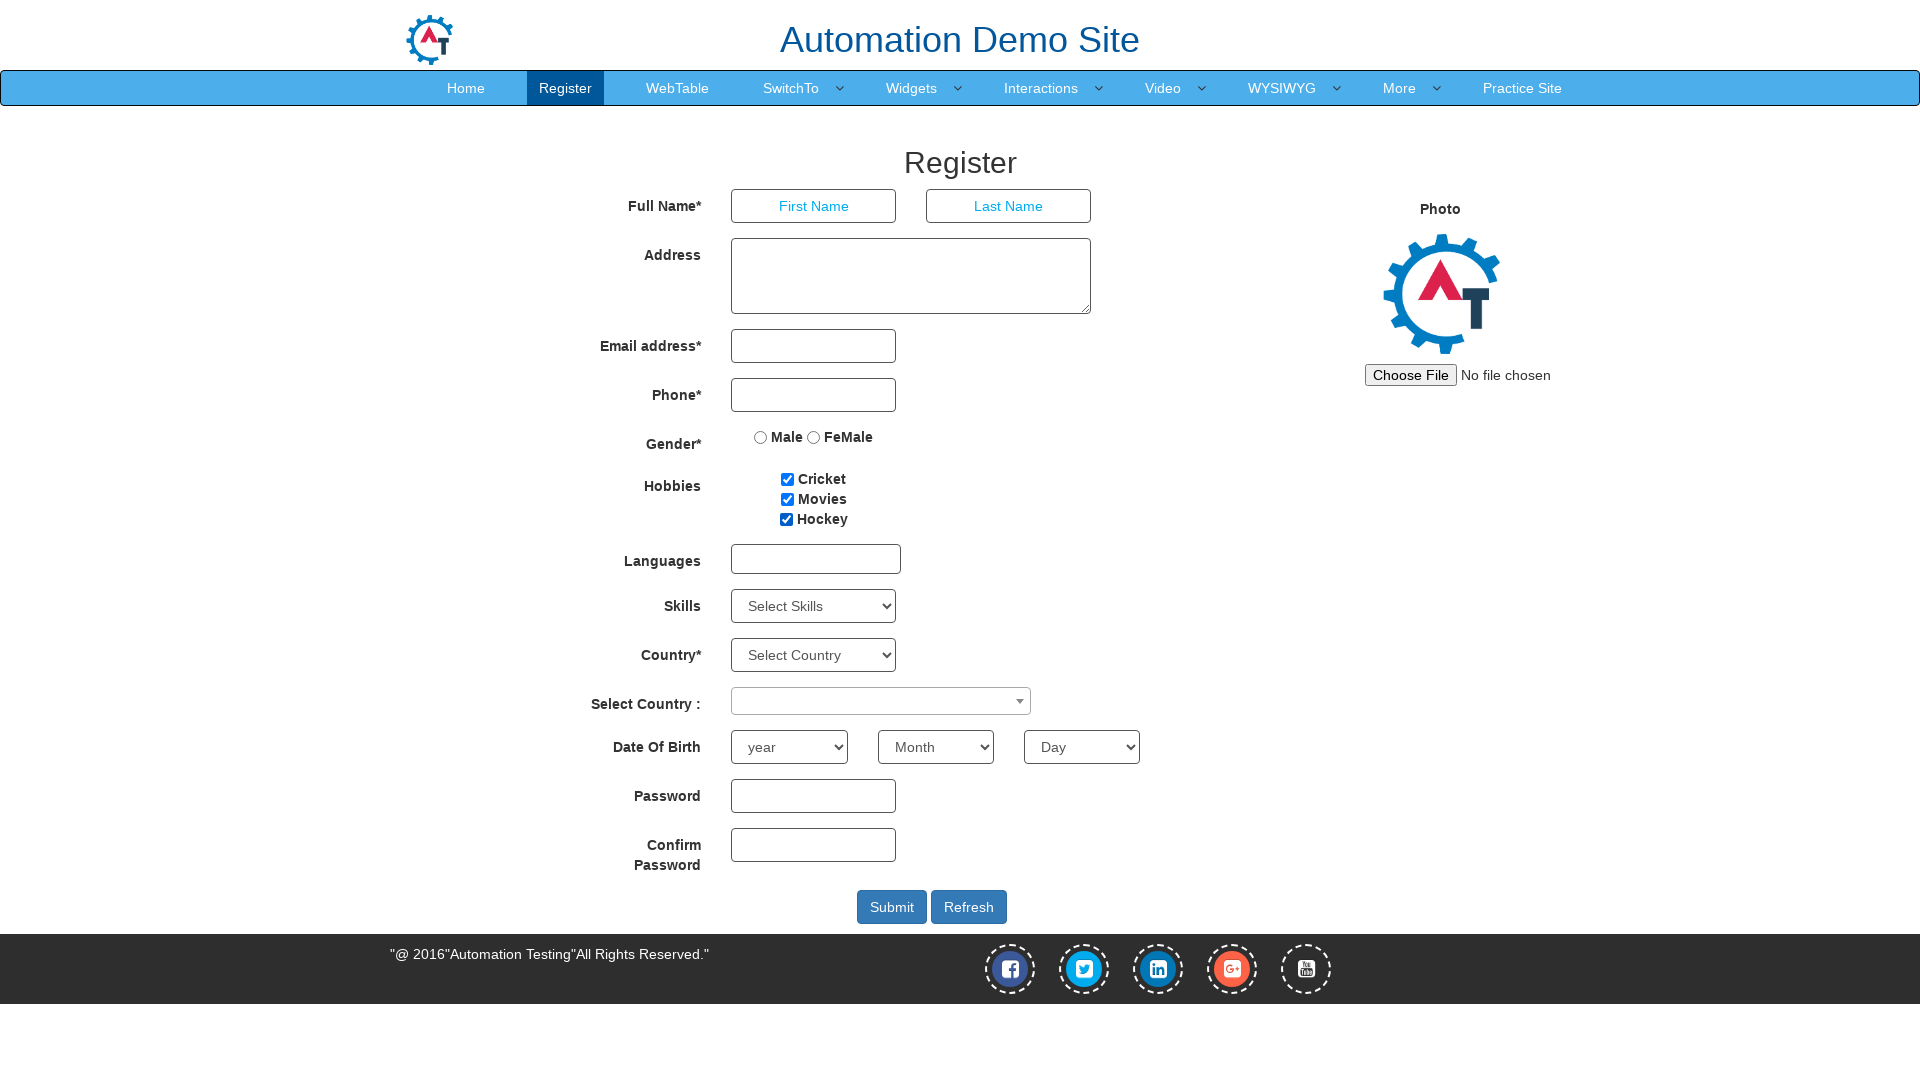